Demonstrates various browser automation tasks on a test page including clicking buttons, filling text areas, handling multiple windows, alerts, and dropdown selections.

Starting URL: https://omayo.blogspot.com/

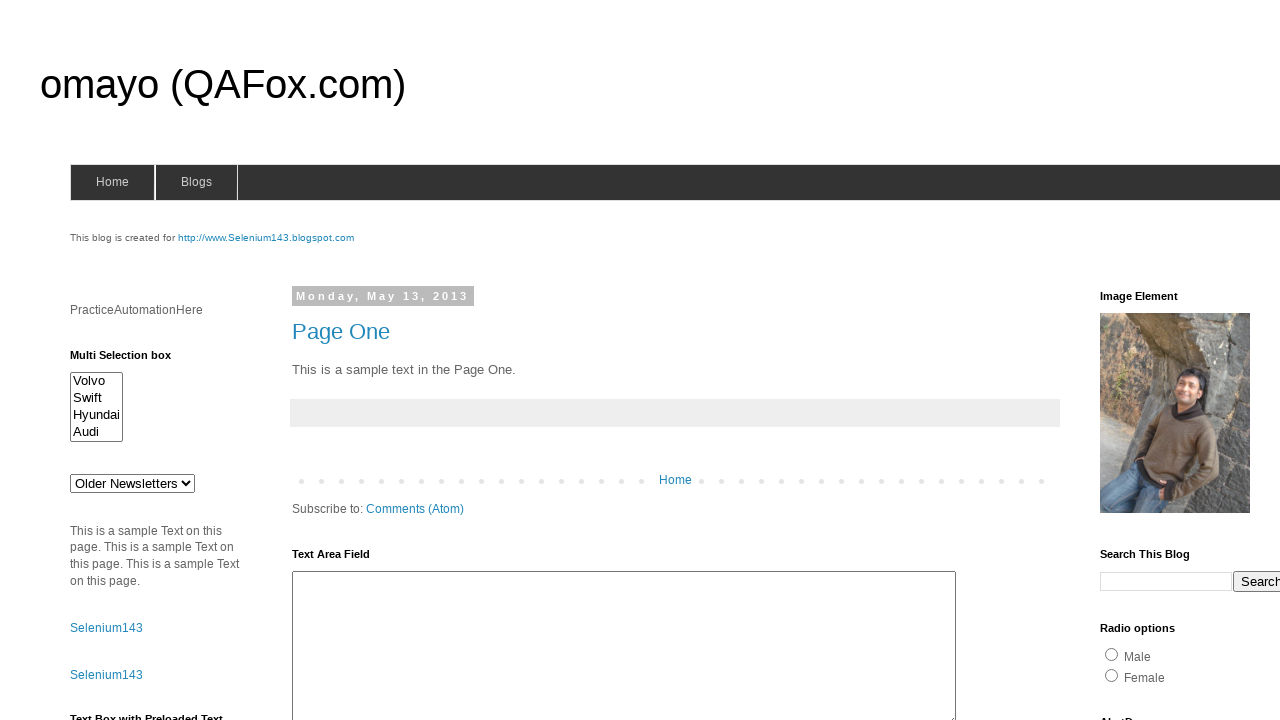

Set viewport size to 1920x1080
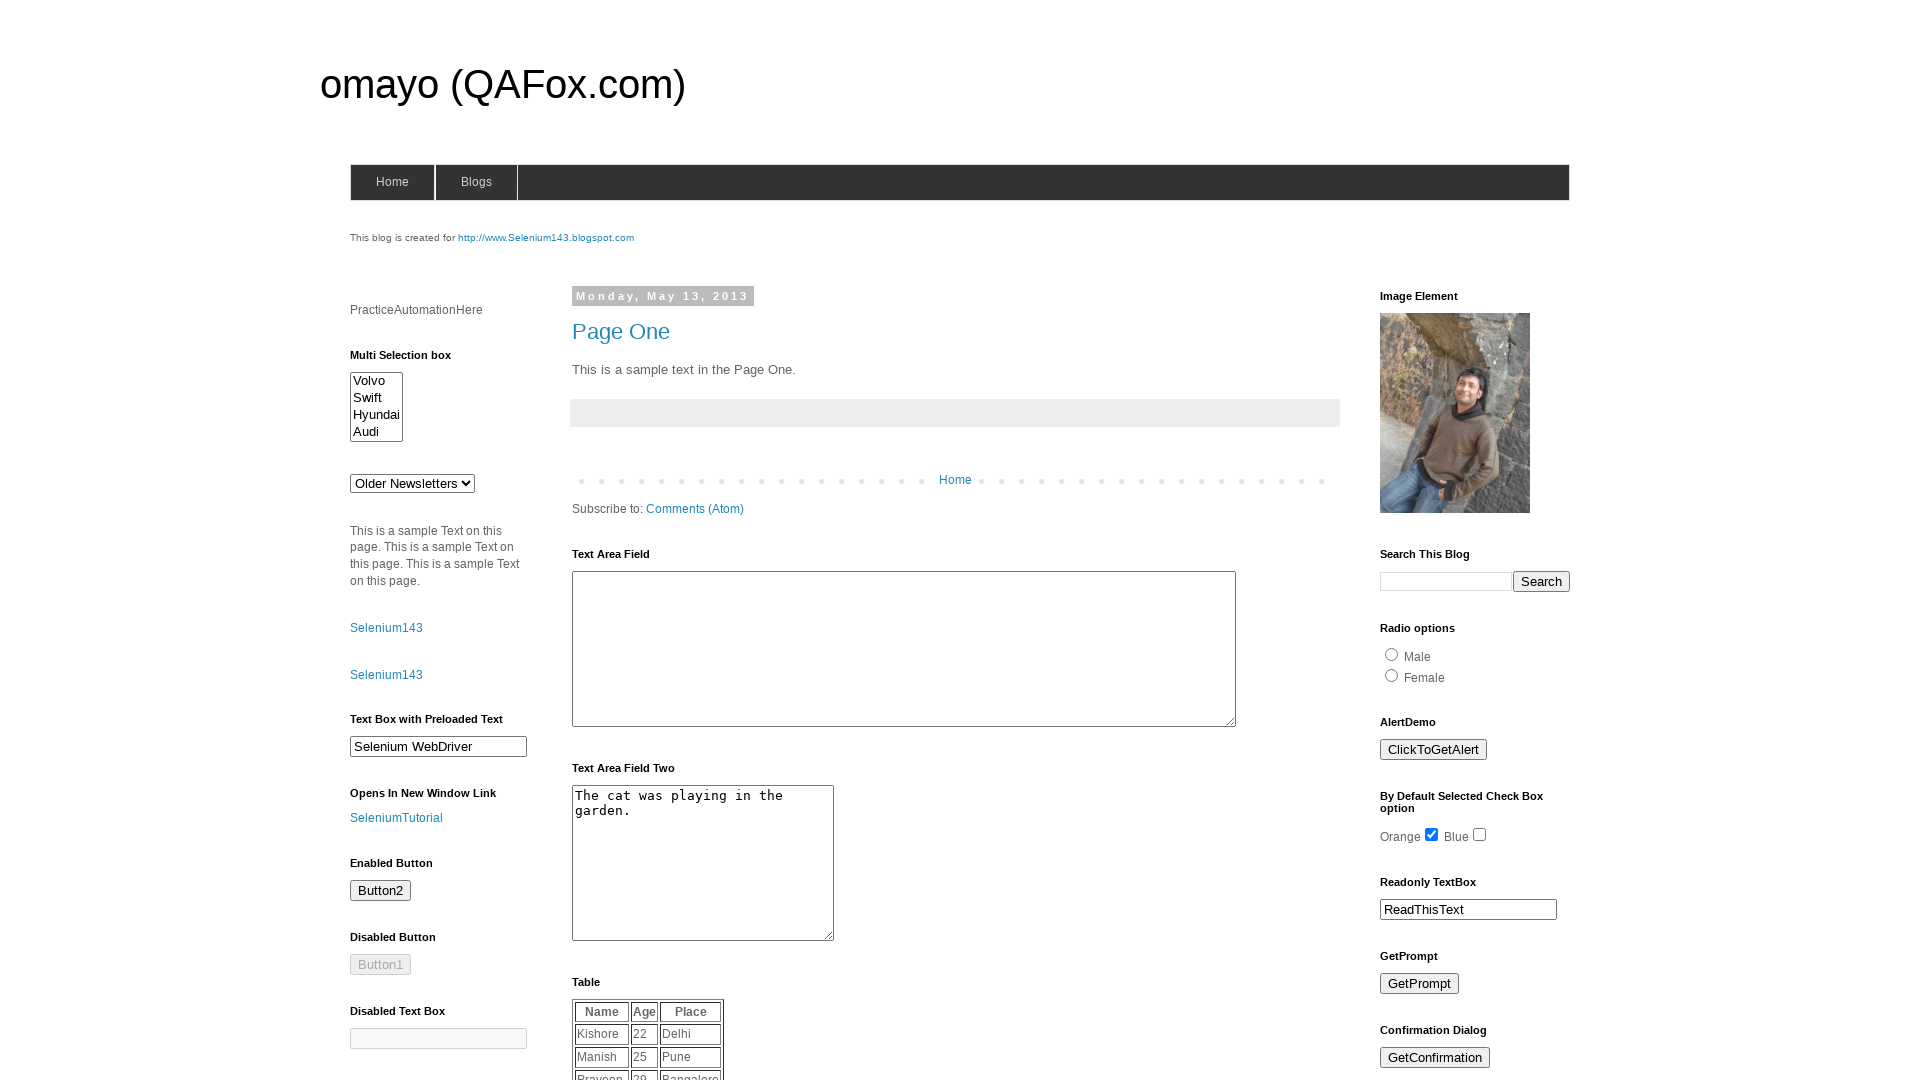

Retrieved current URL: https://omayo.blogspot.com/
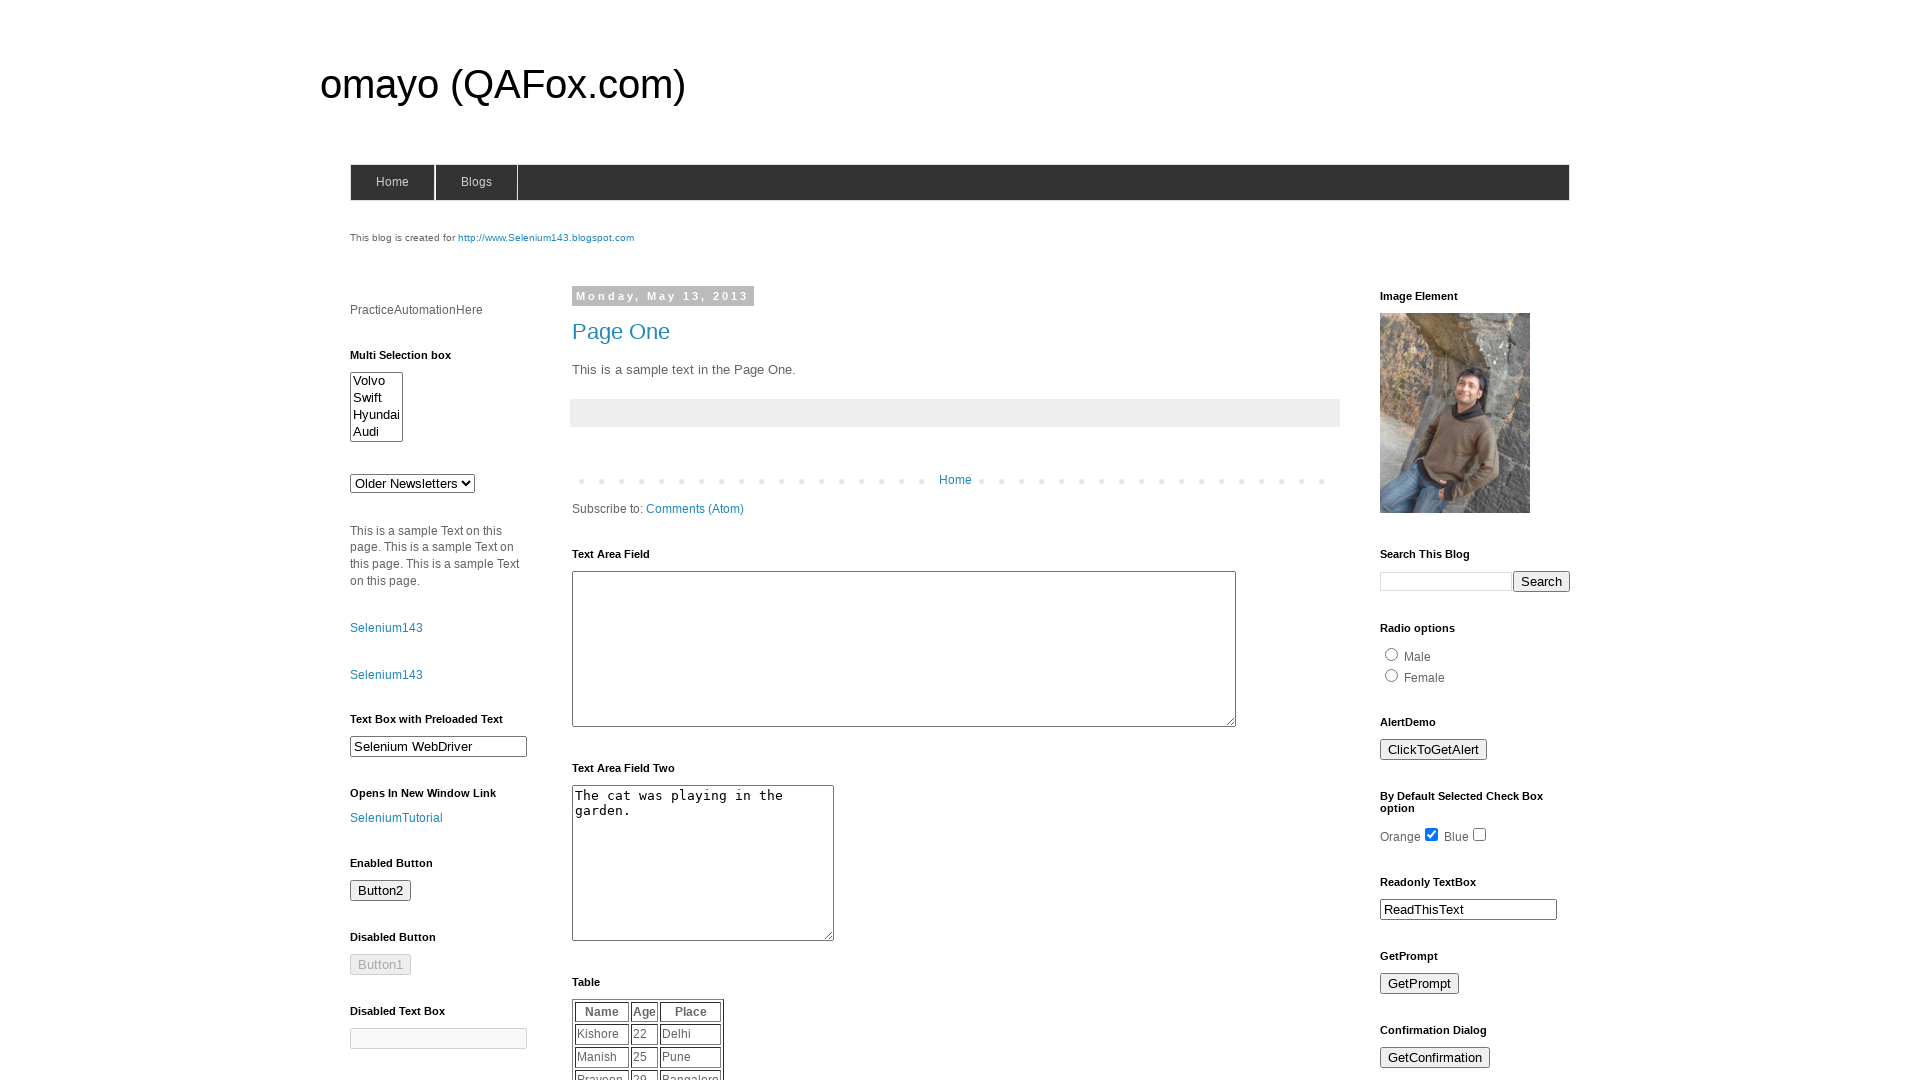

Retrieved text from element #pah: PracticeAutomationHere
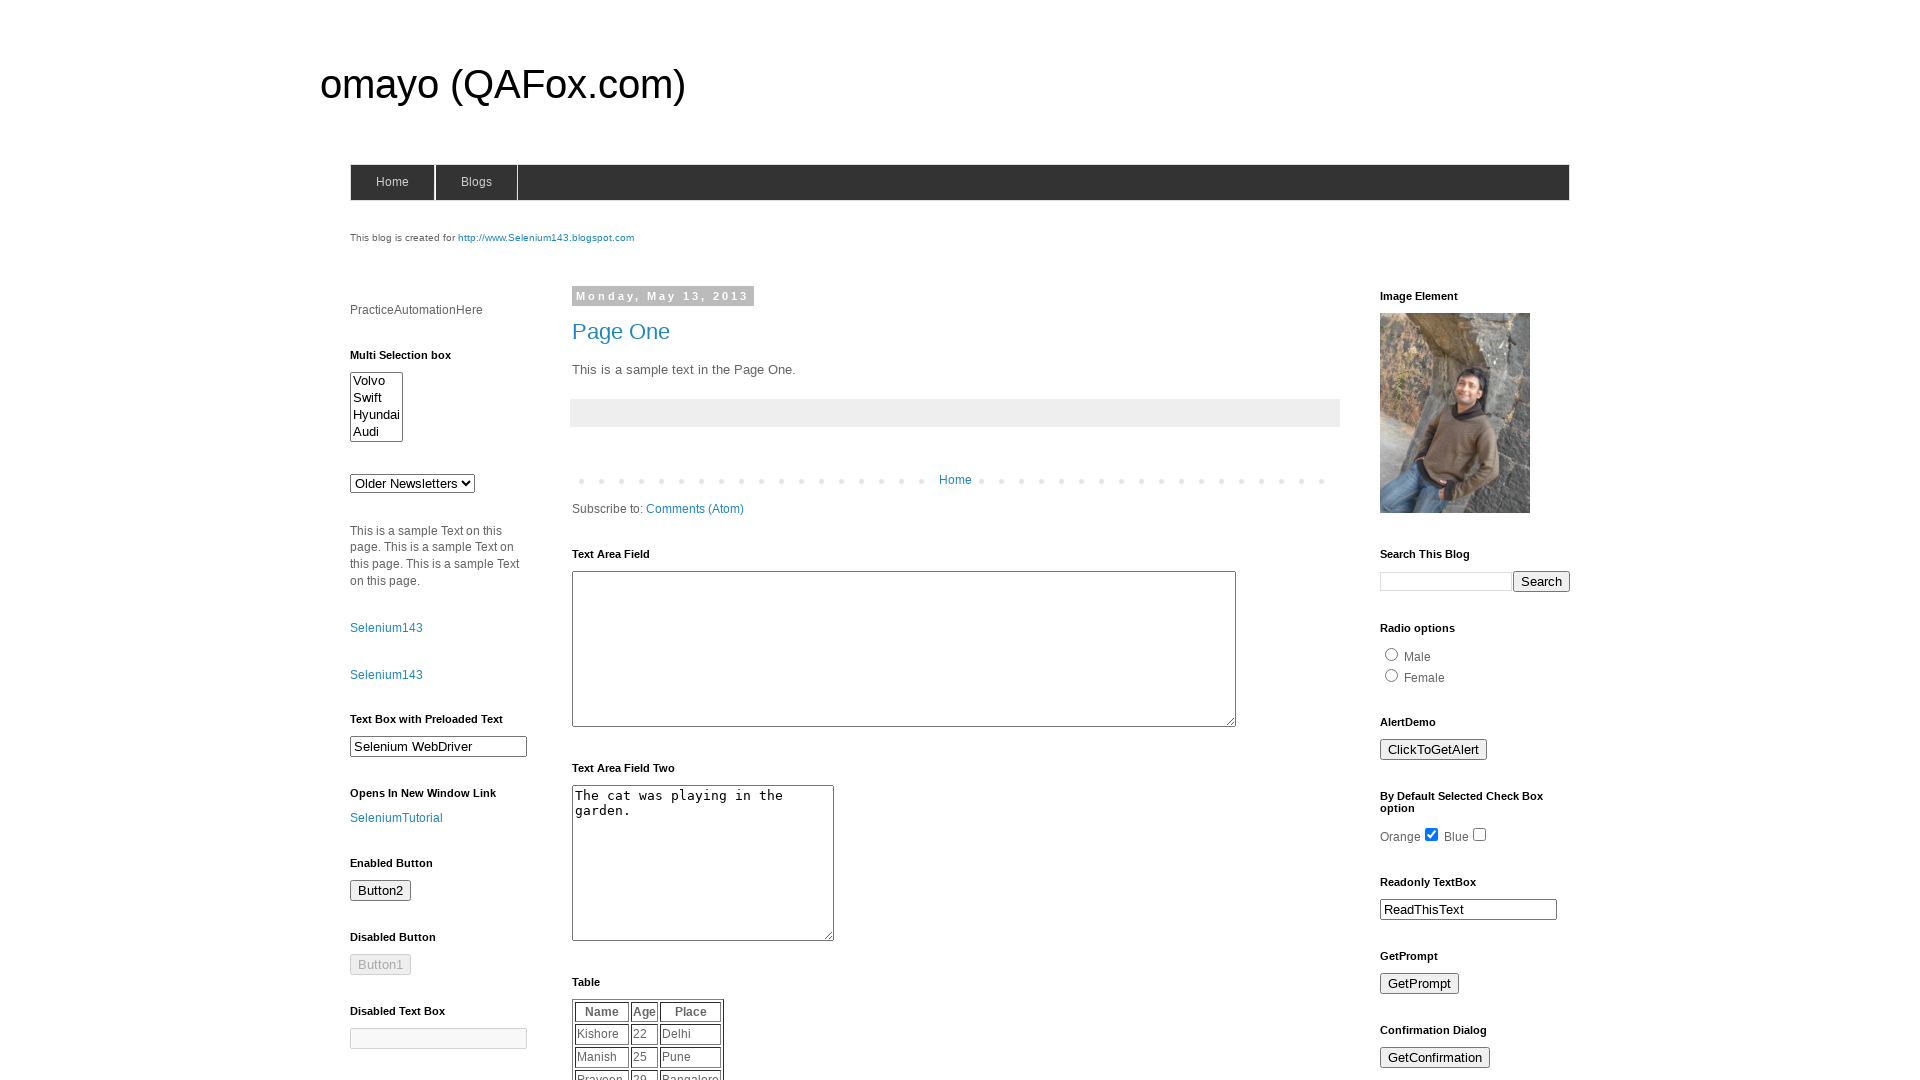

Clicked button #but2 at (380, 891) on #but2
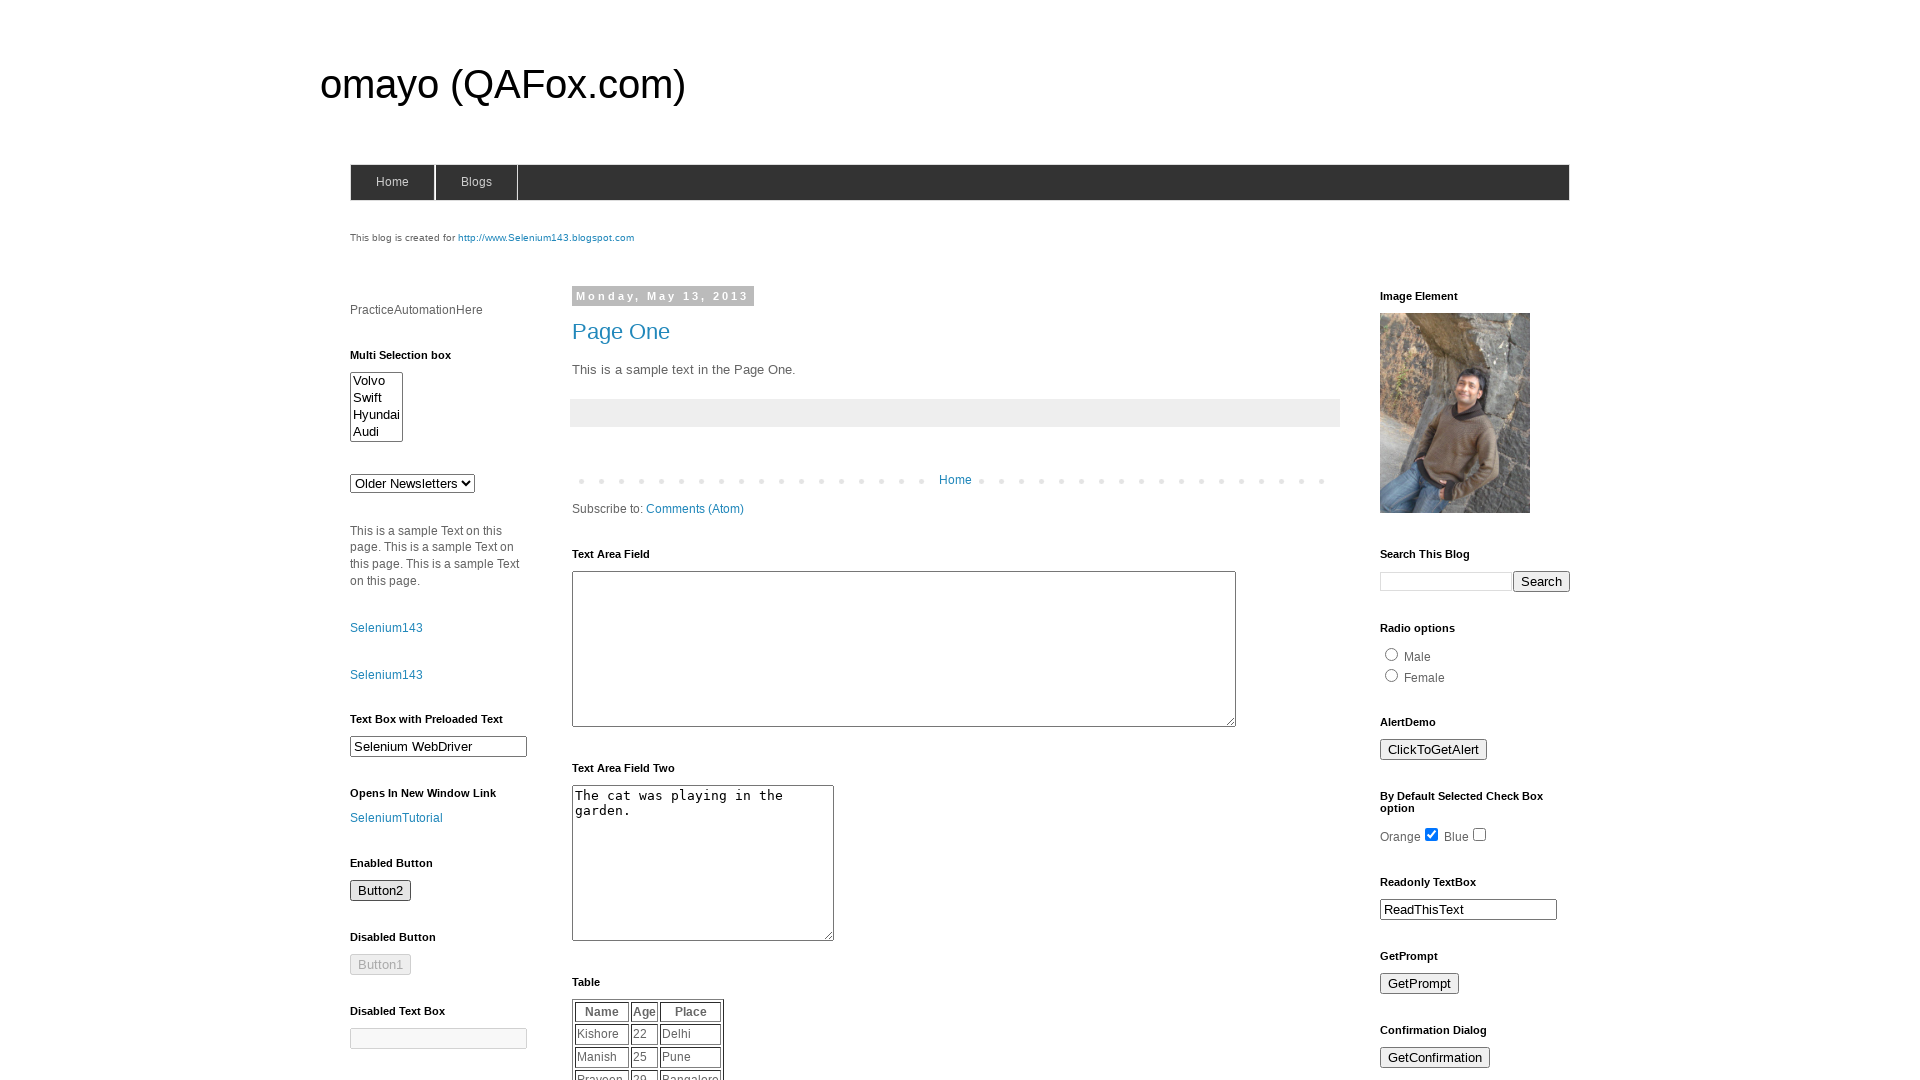

Filled textarea #ta1 with 'Hello' on #ta1
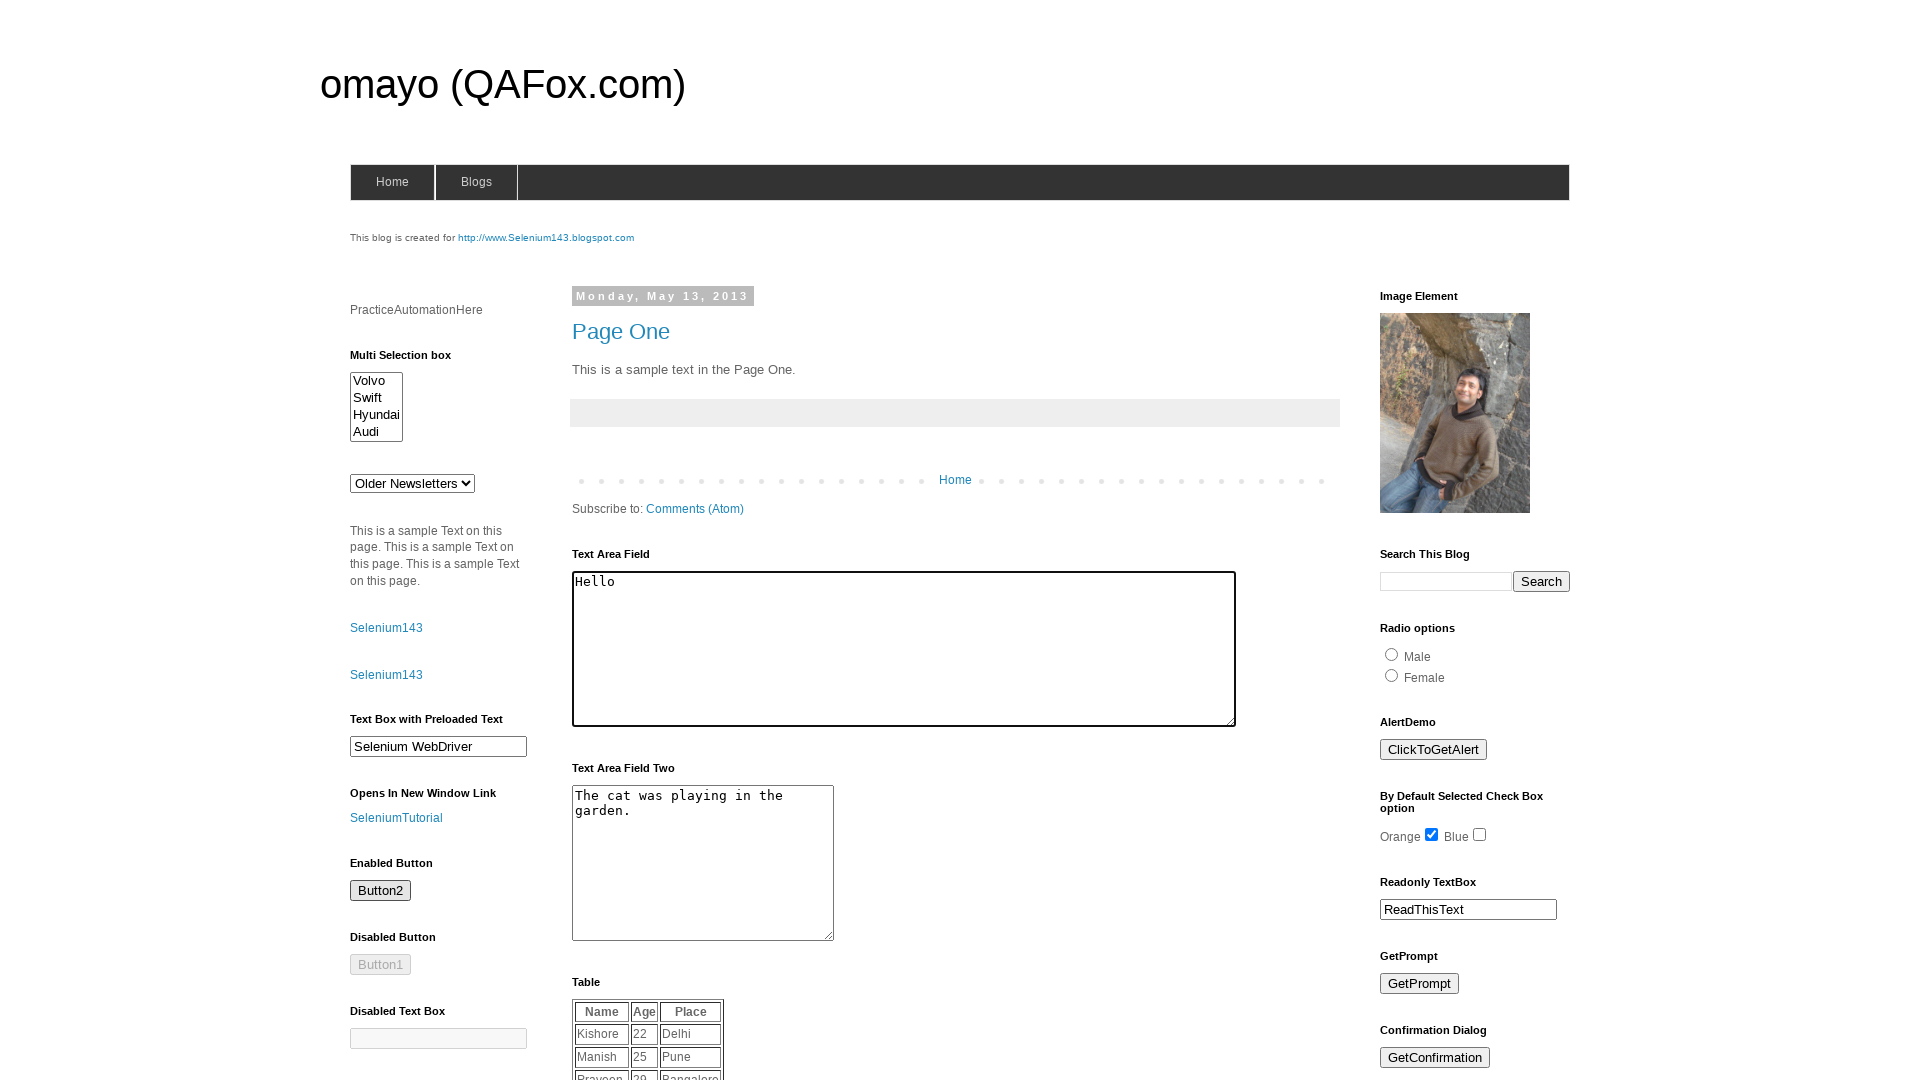

Retrieved page title: omayo (QAFox.com)
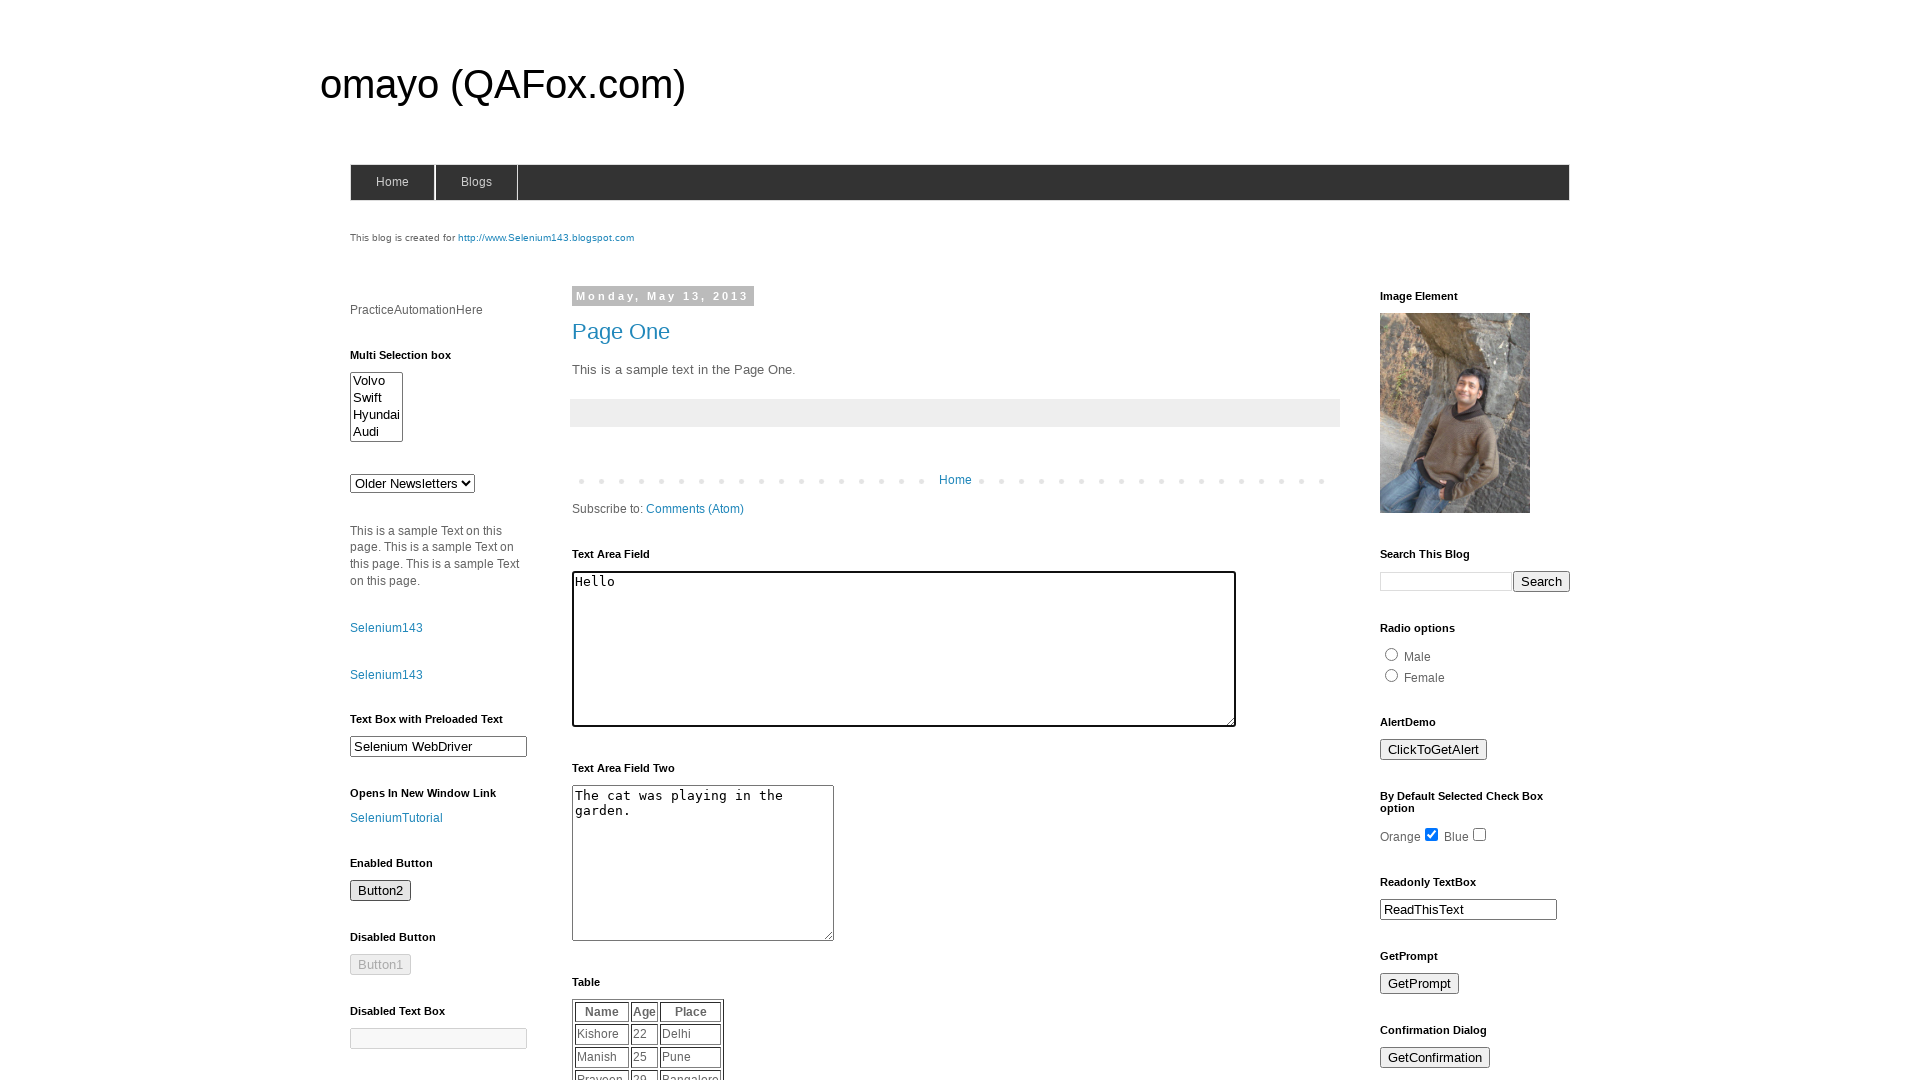

Retrieved attribute value from #rotb: ReadThisText
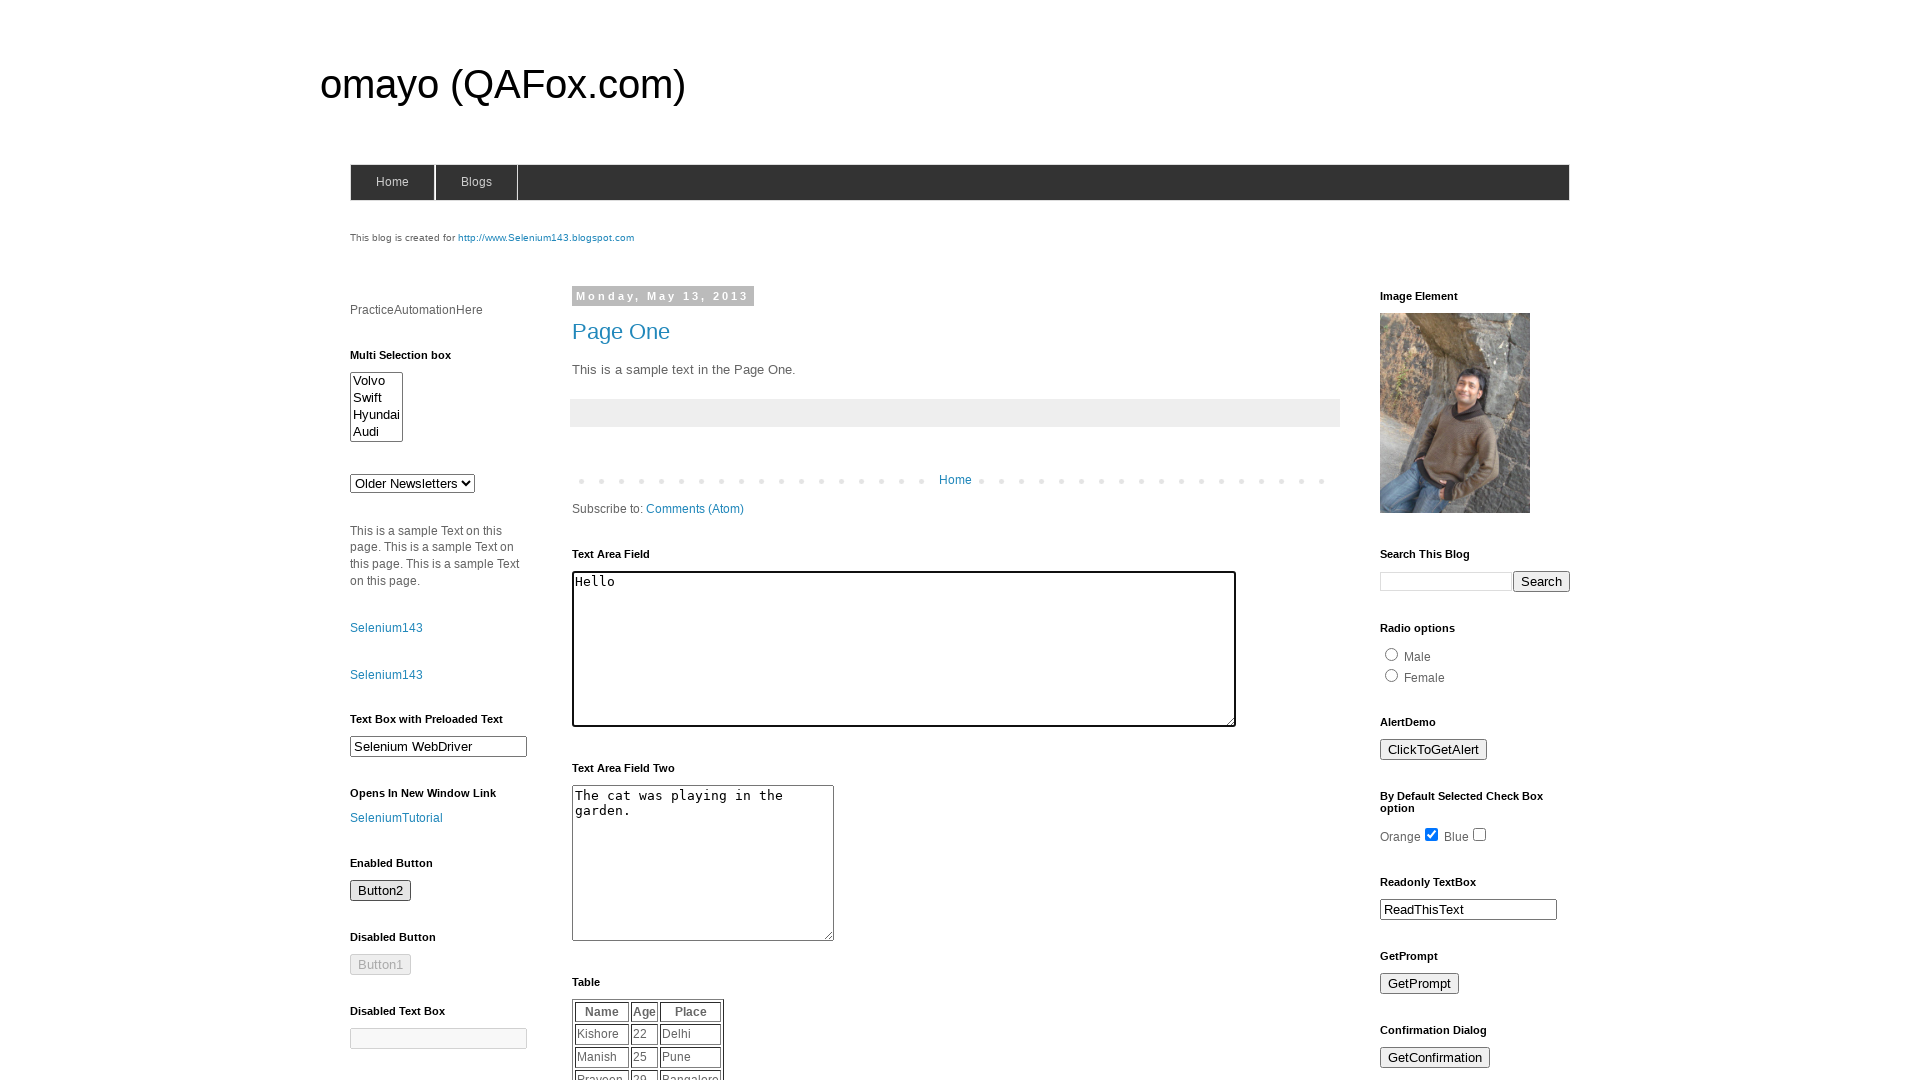

Clicked 'Open a popup window' link and popup appeared at (412, 540) on text=Open a popup window
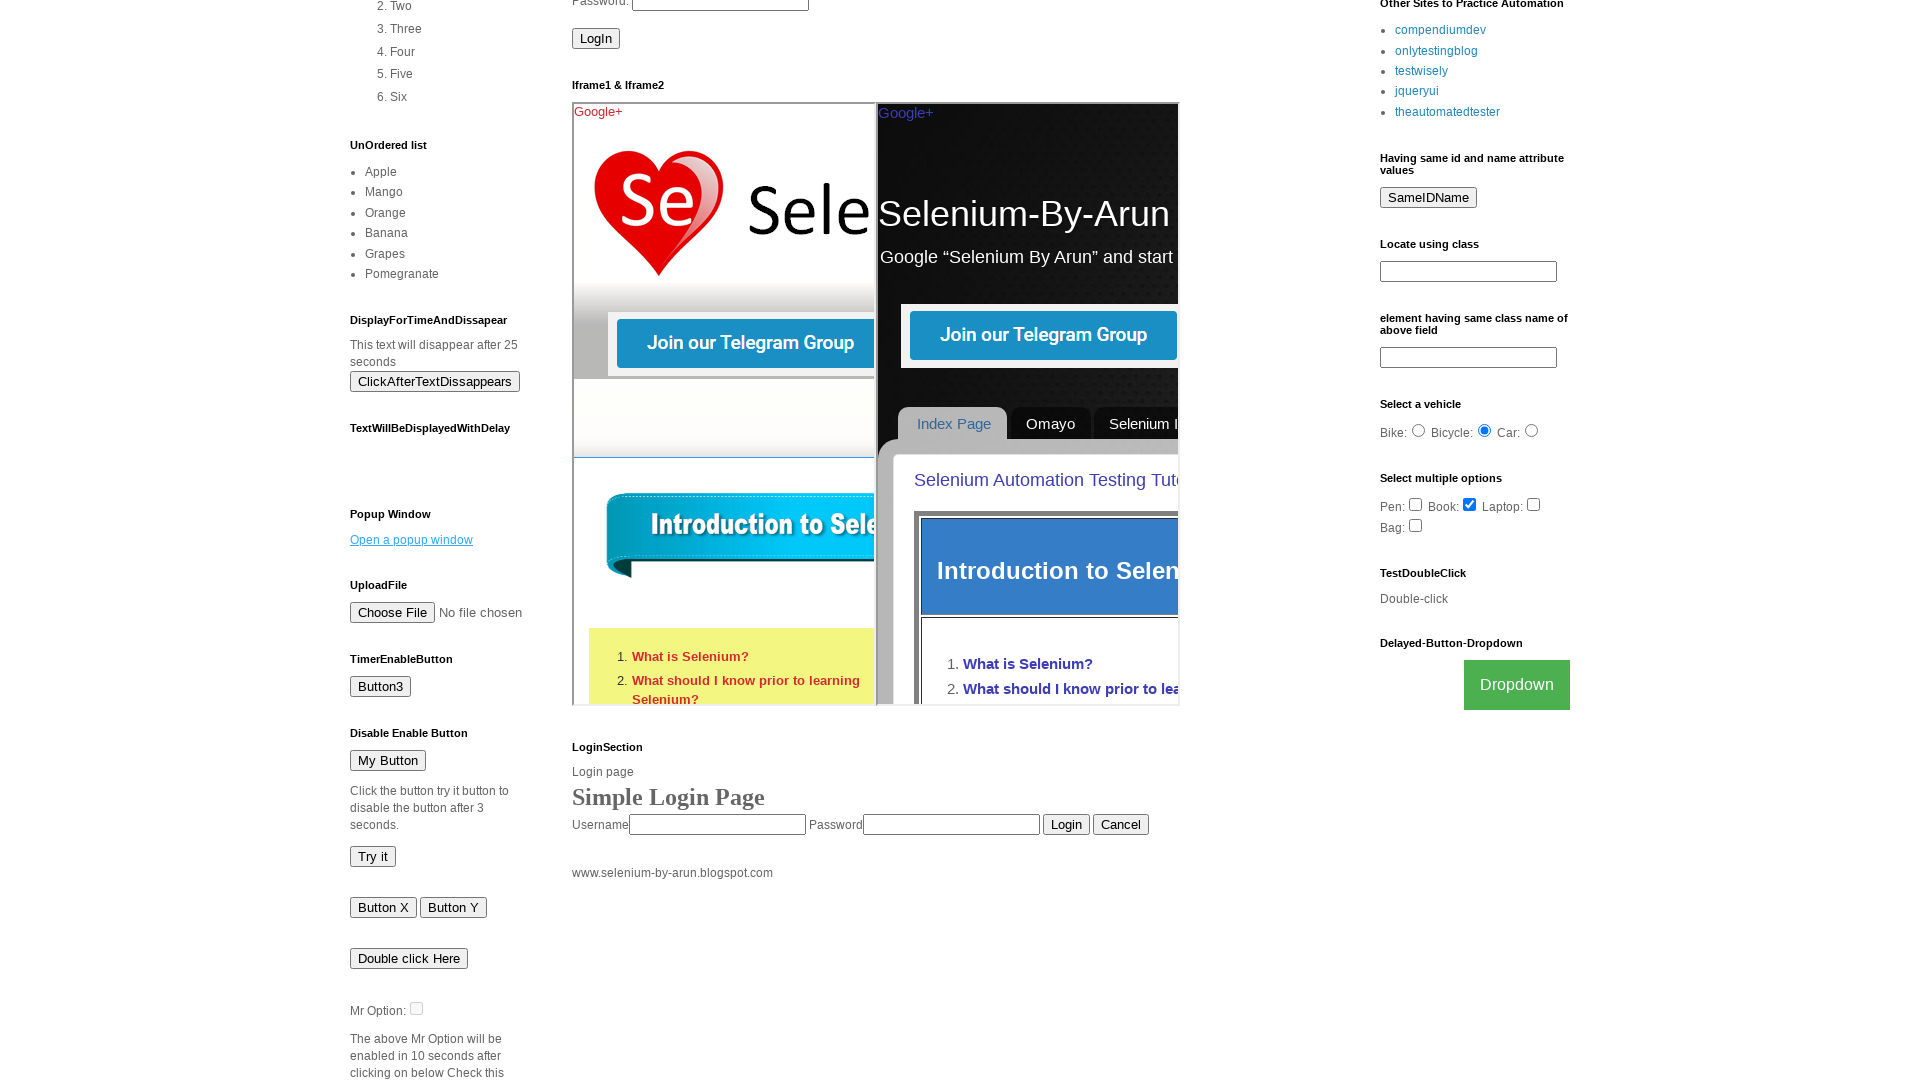

Clicked 'Blogger' link and second popup appeared at (1033, 1033) on text=Blogger
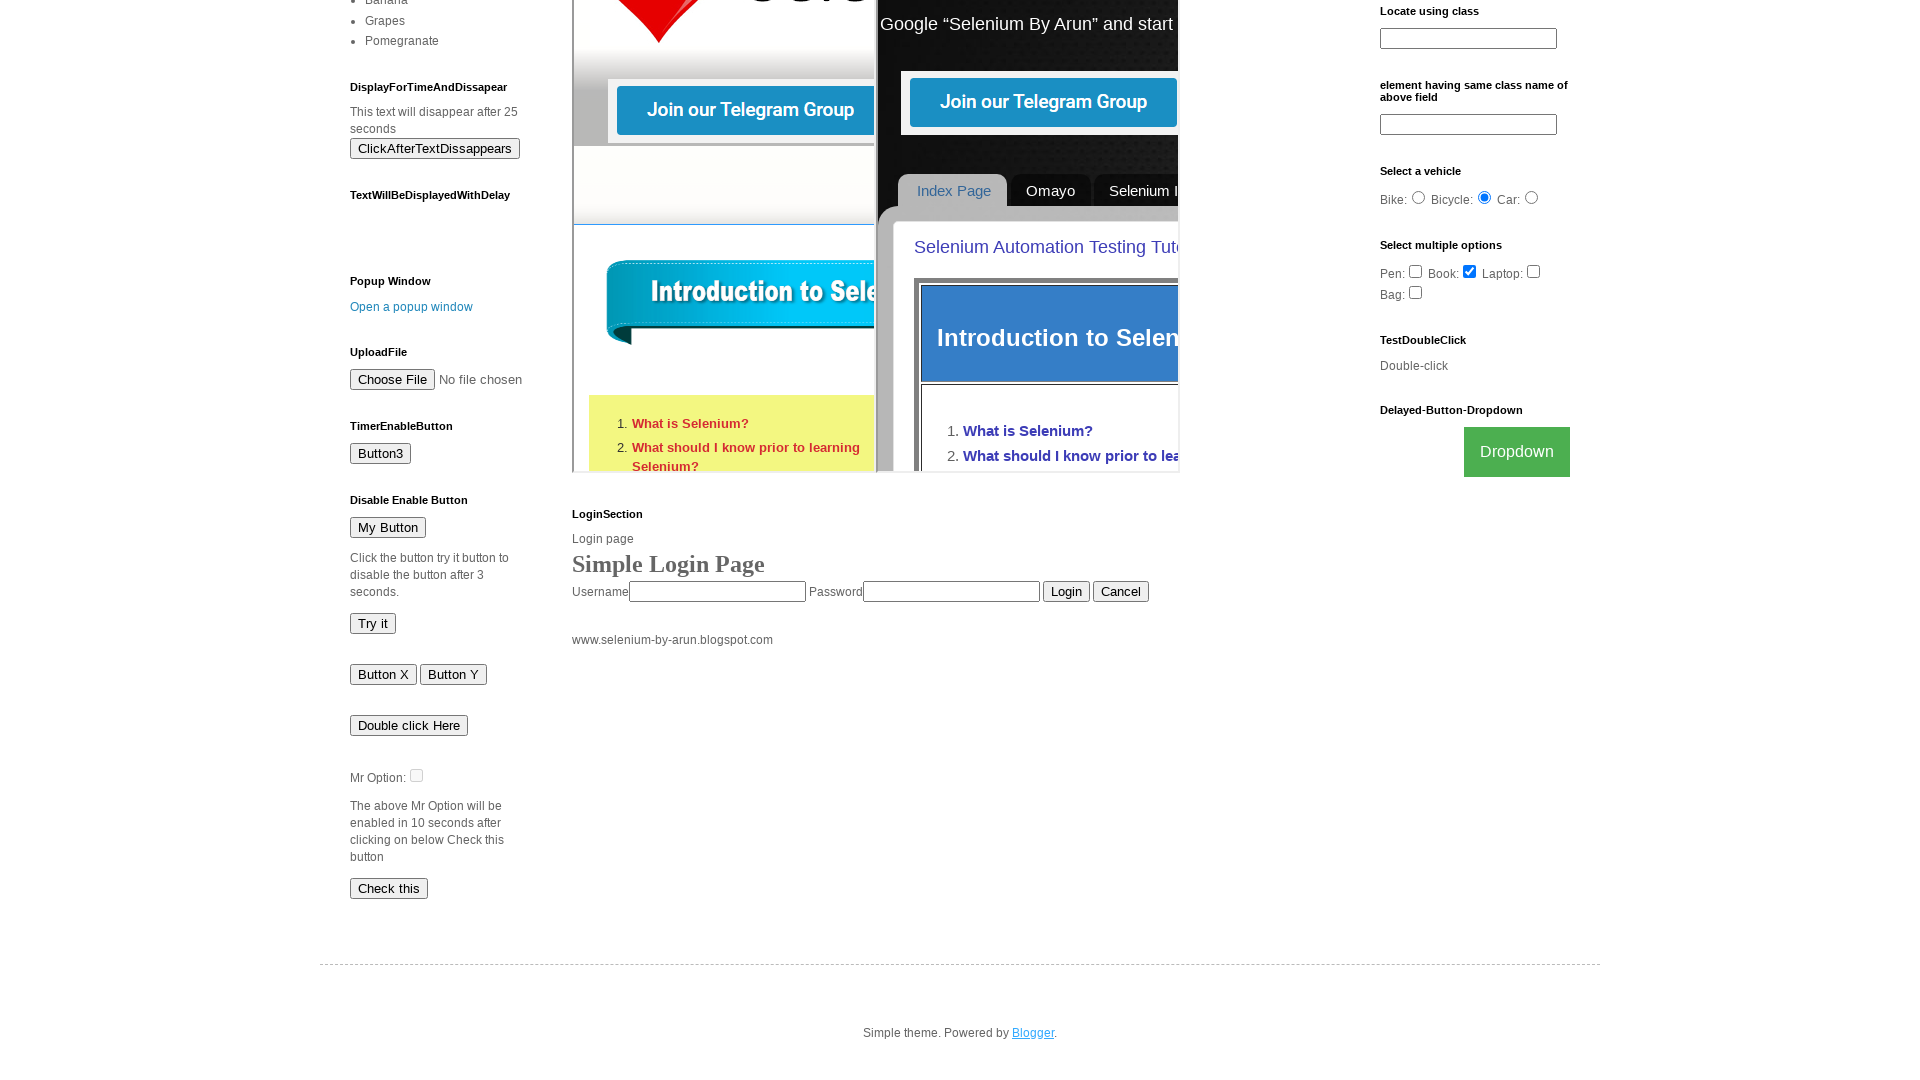

Waited 1000ms for child window to load
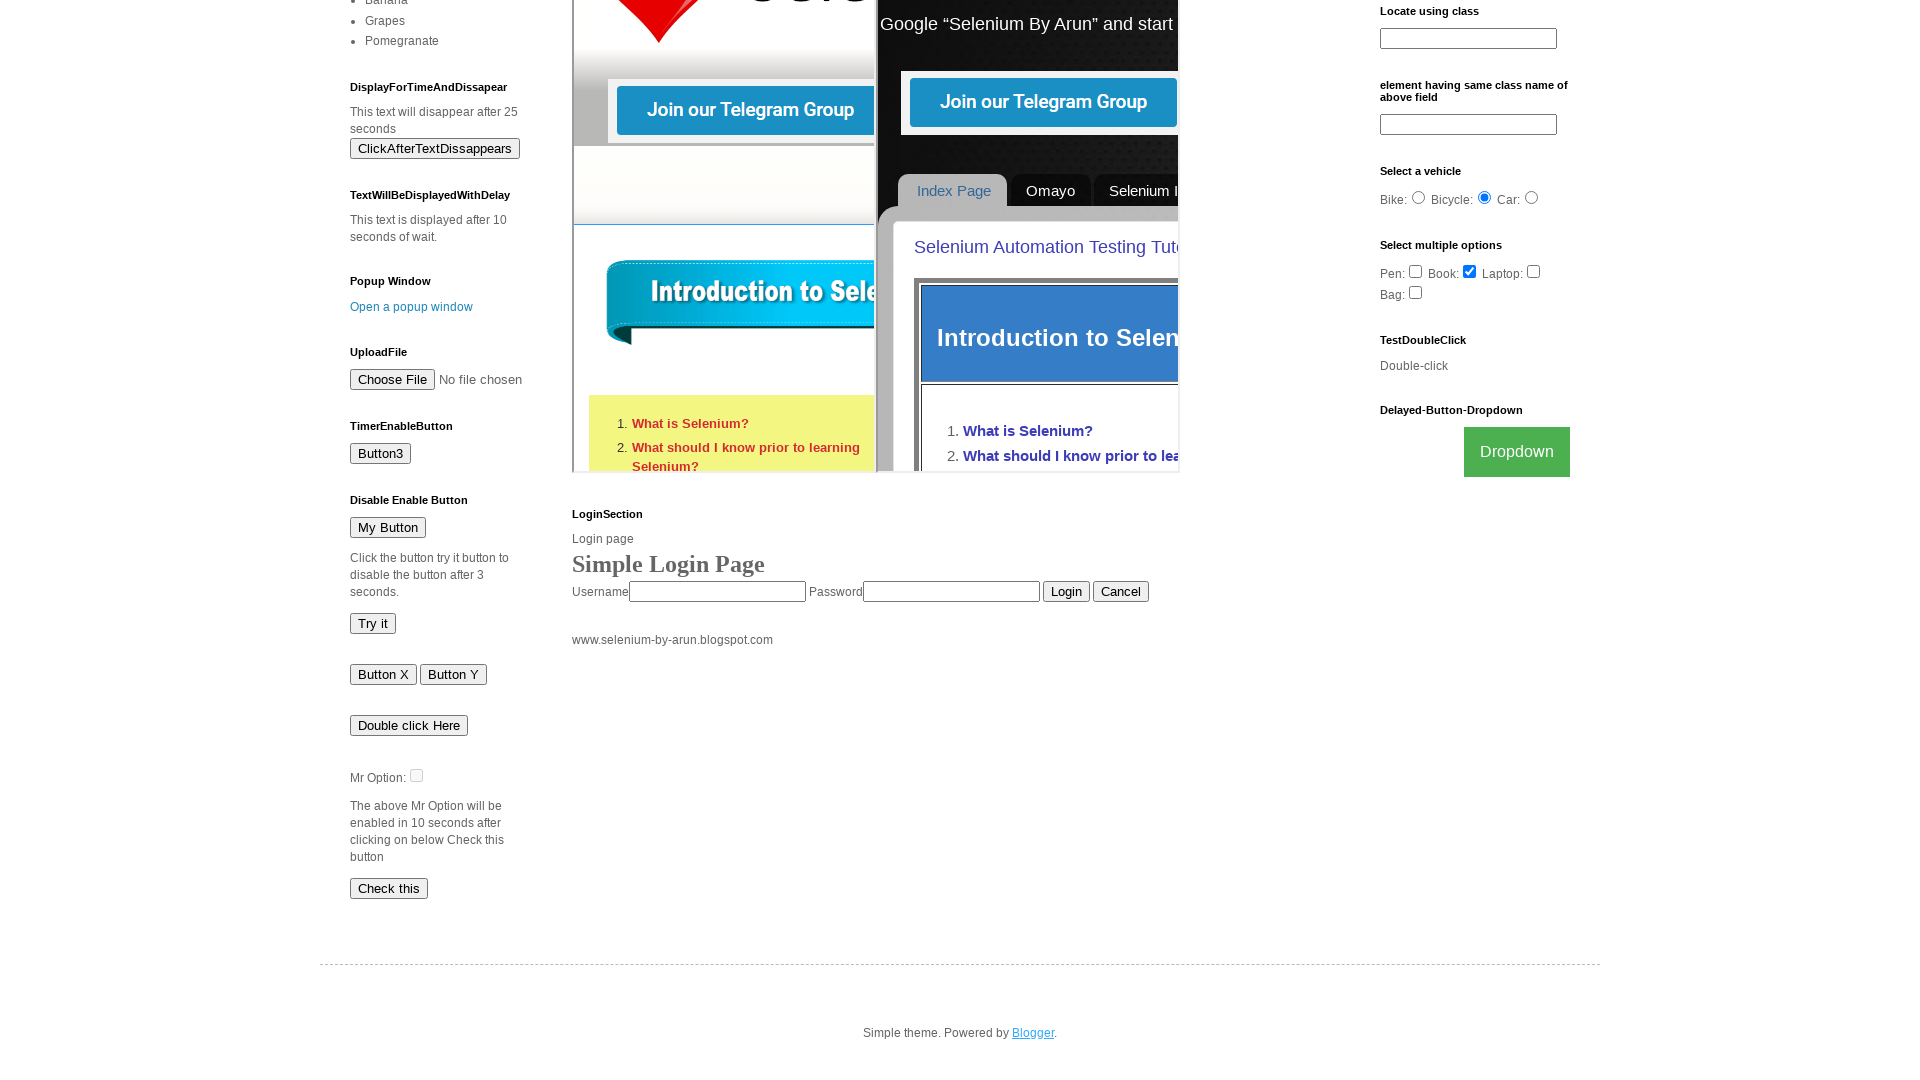

Retrieved text from first child window: New Window
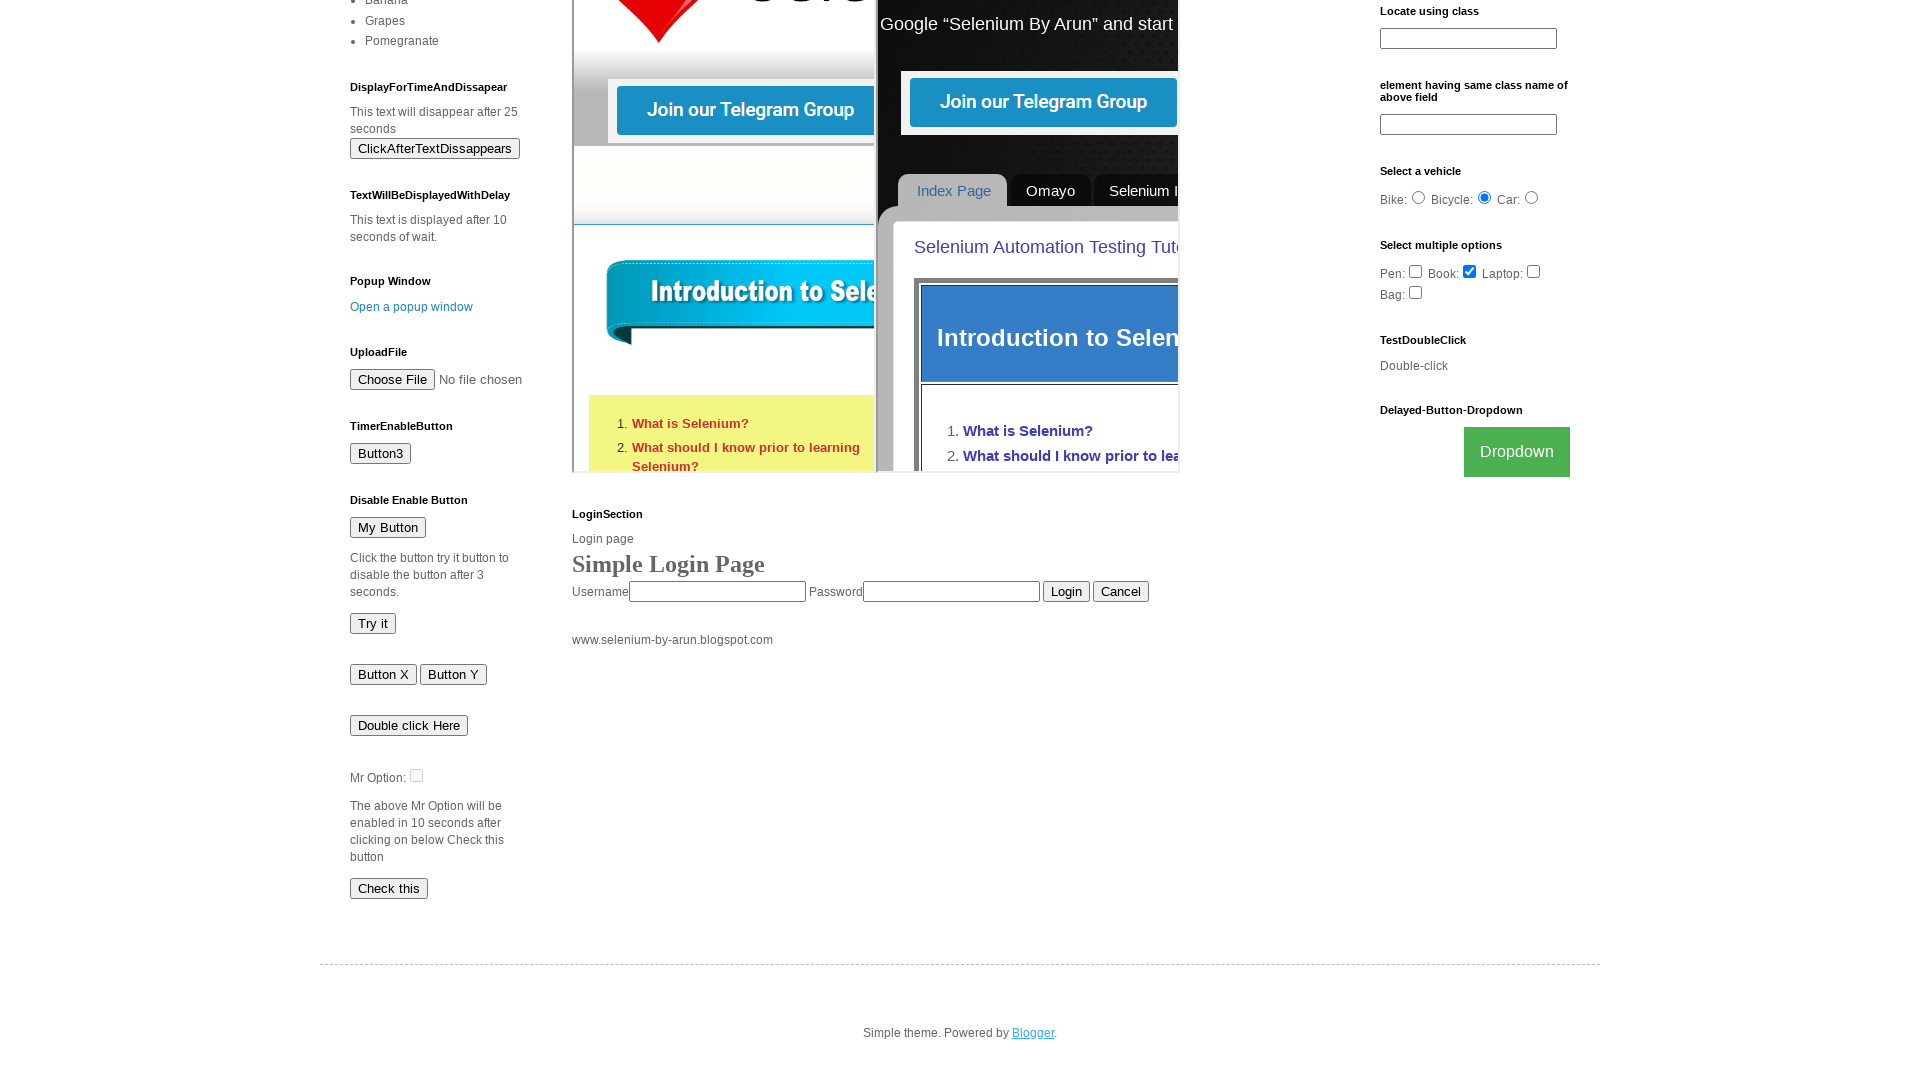

Closed first child window (popup)
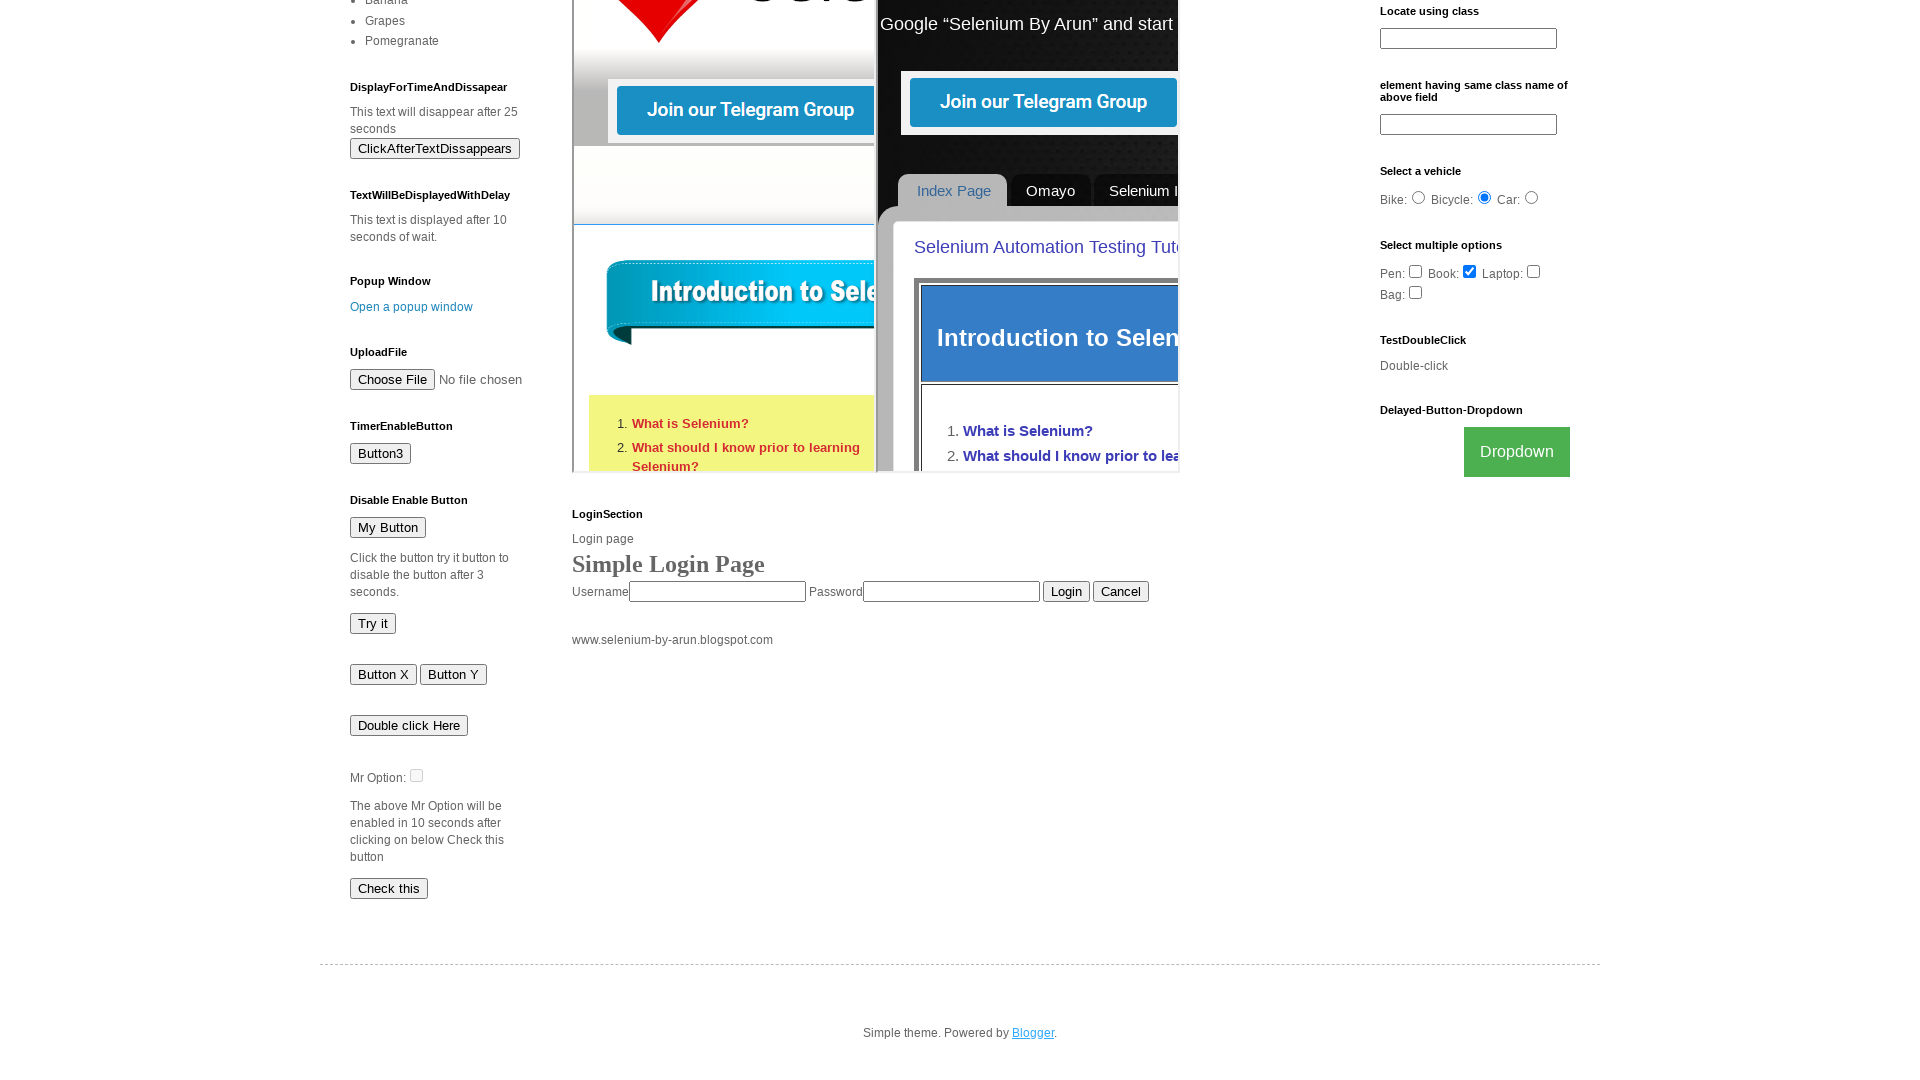

Retrieved text from second child window (Blogger): Publish your passions, your way
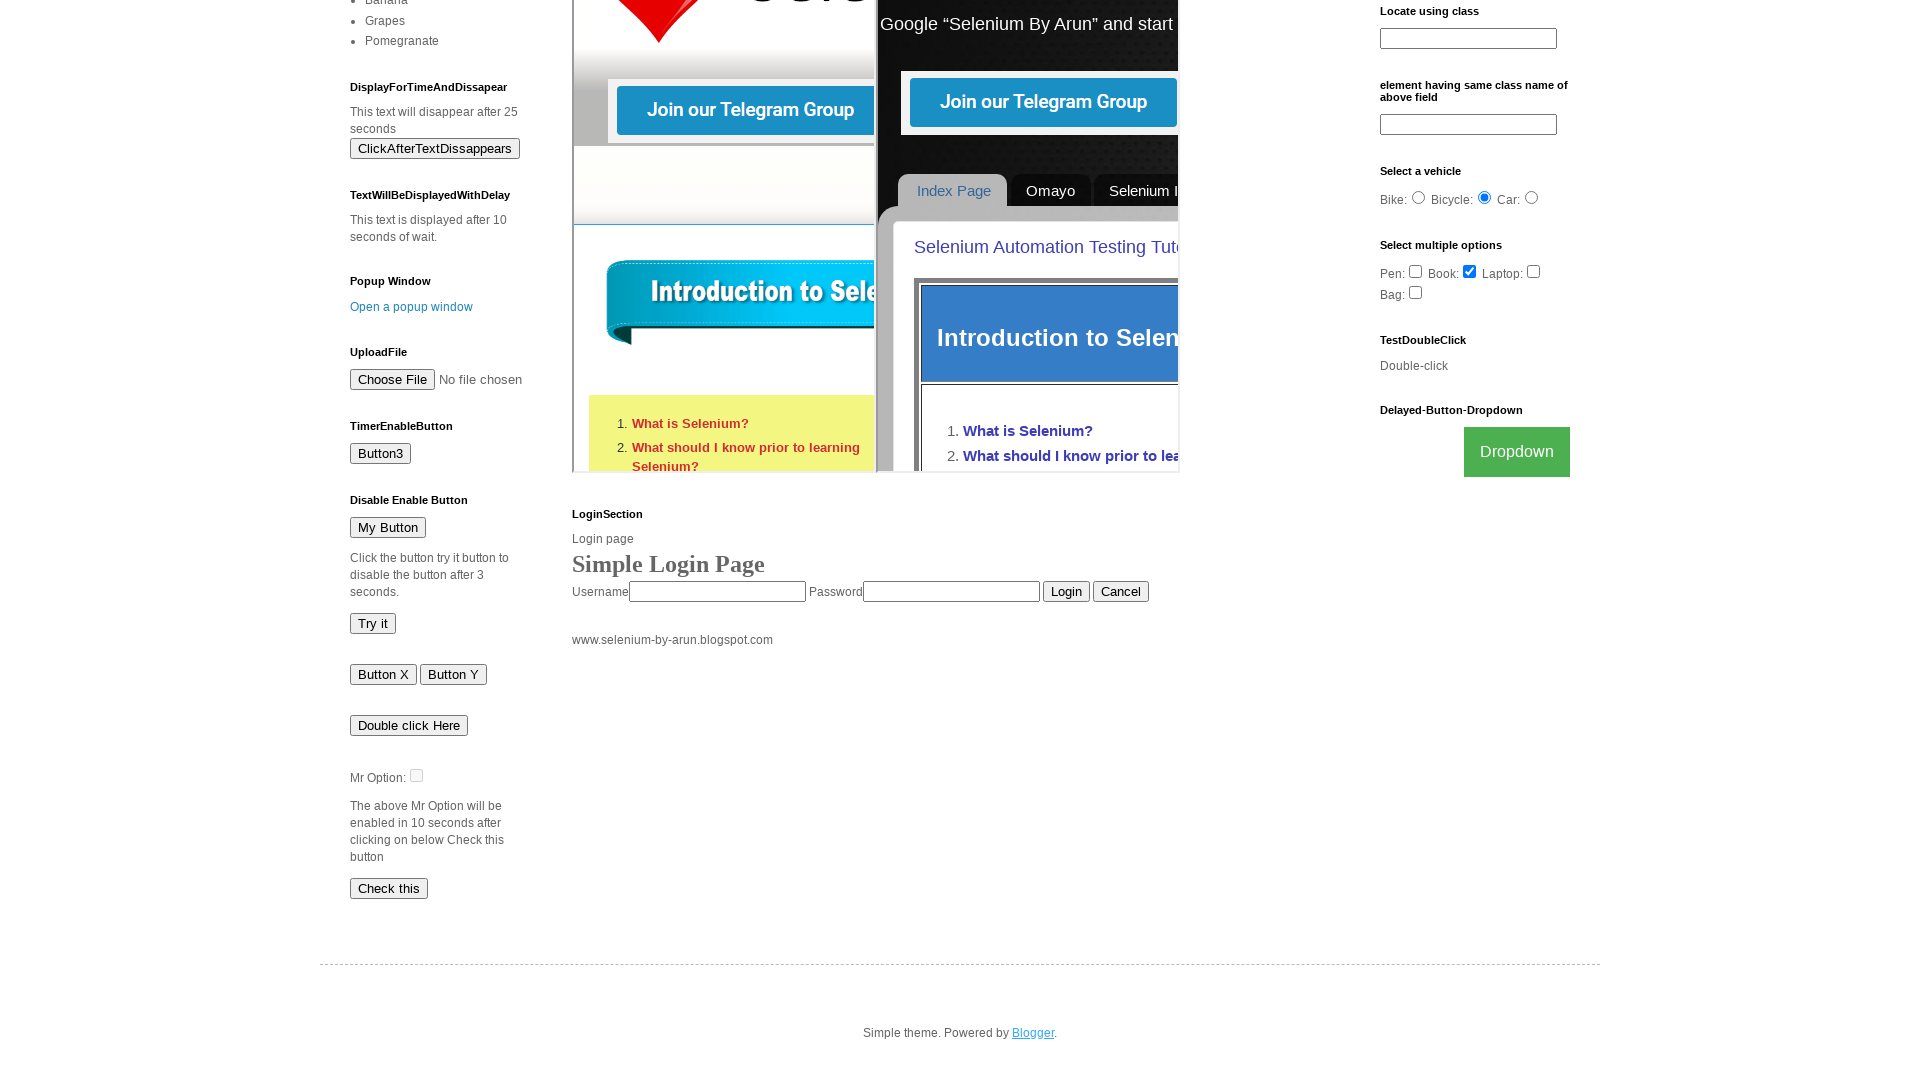

Closed second child window (Blogger)
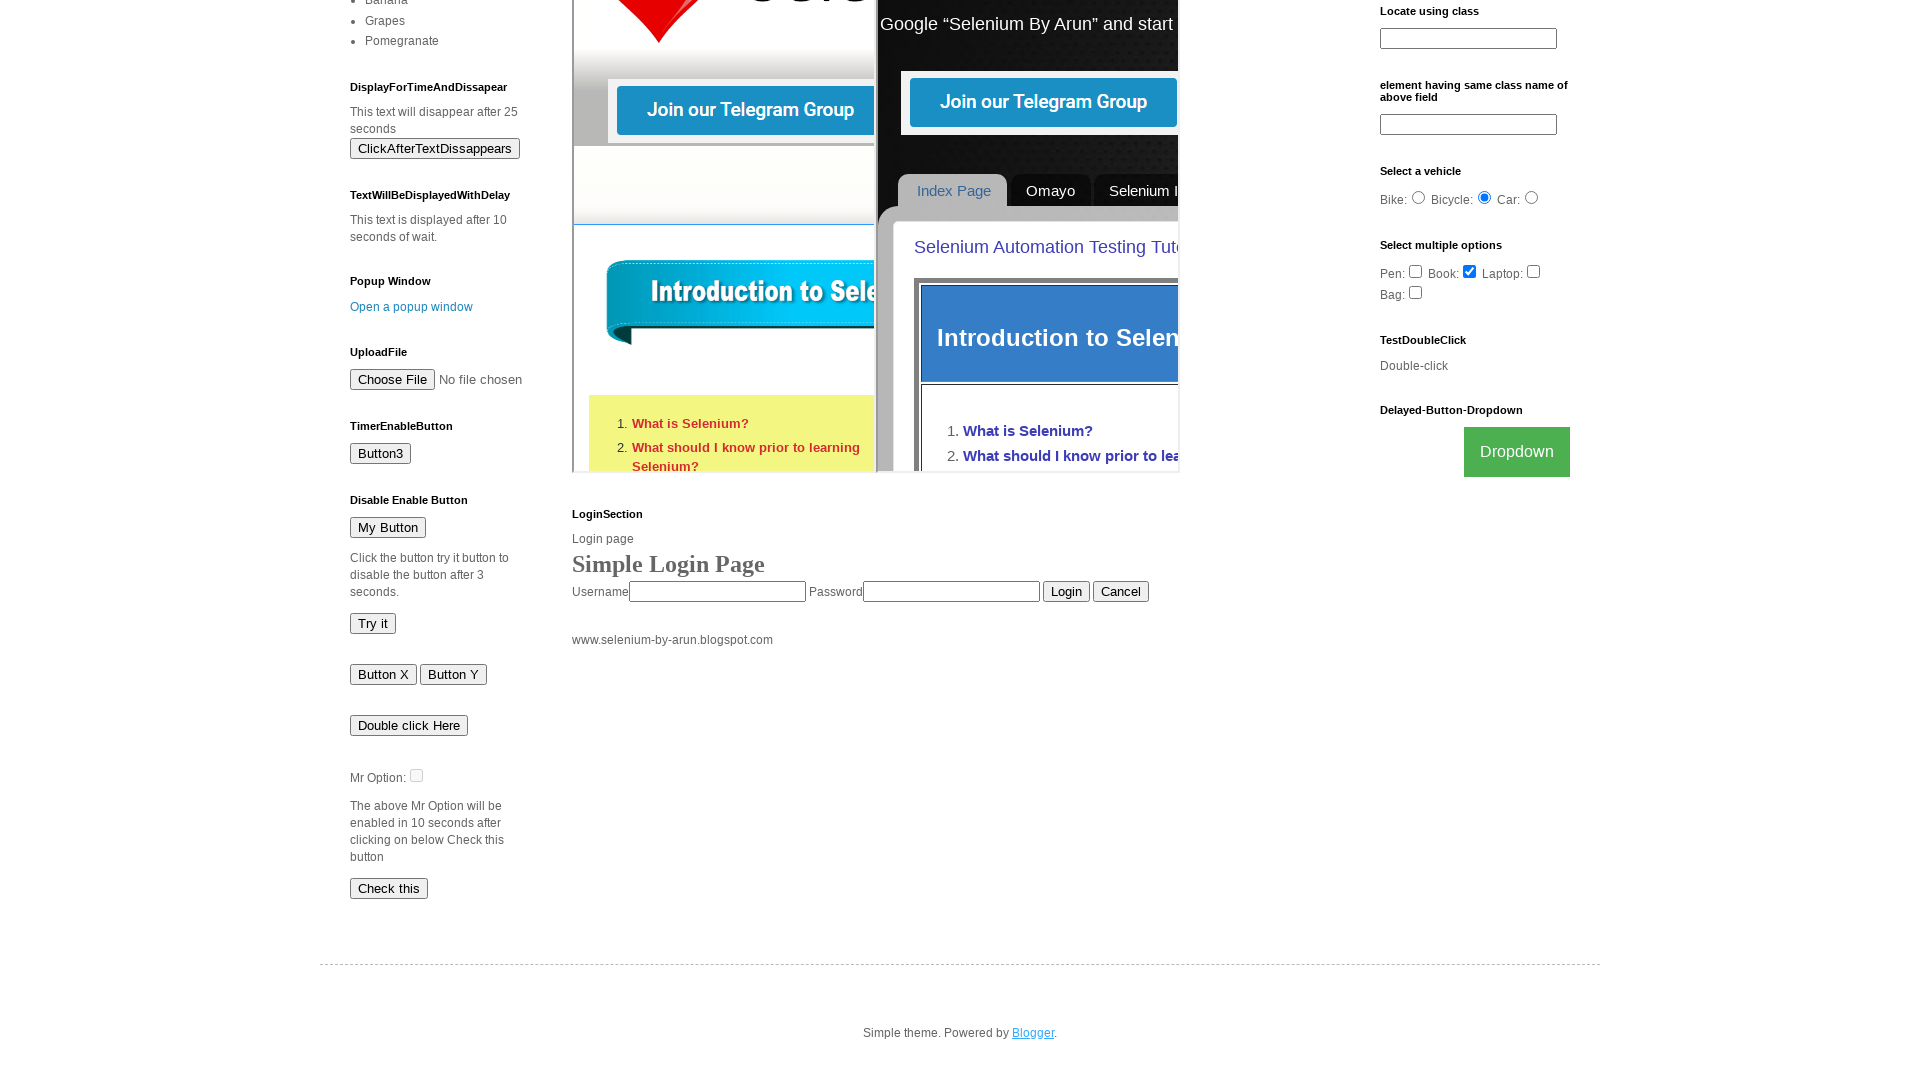

Reloaded main window
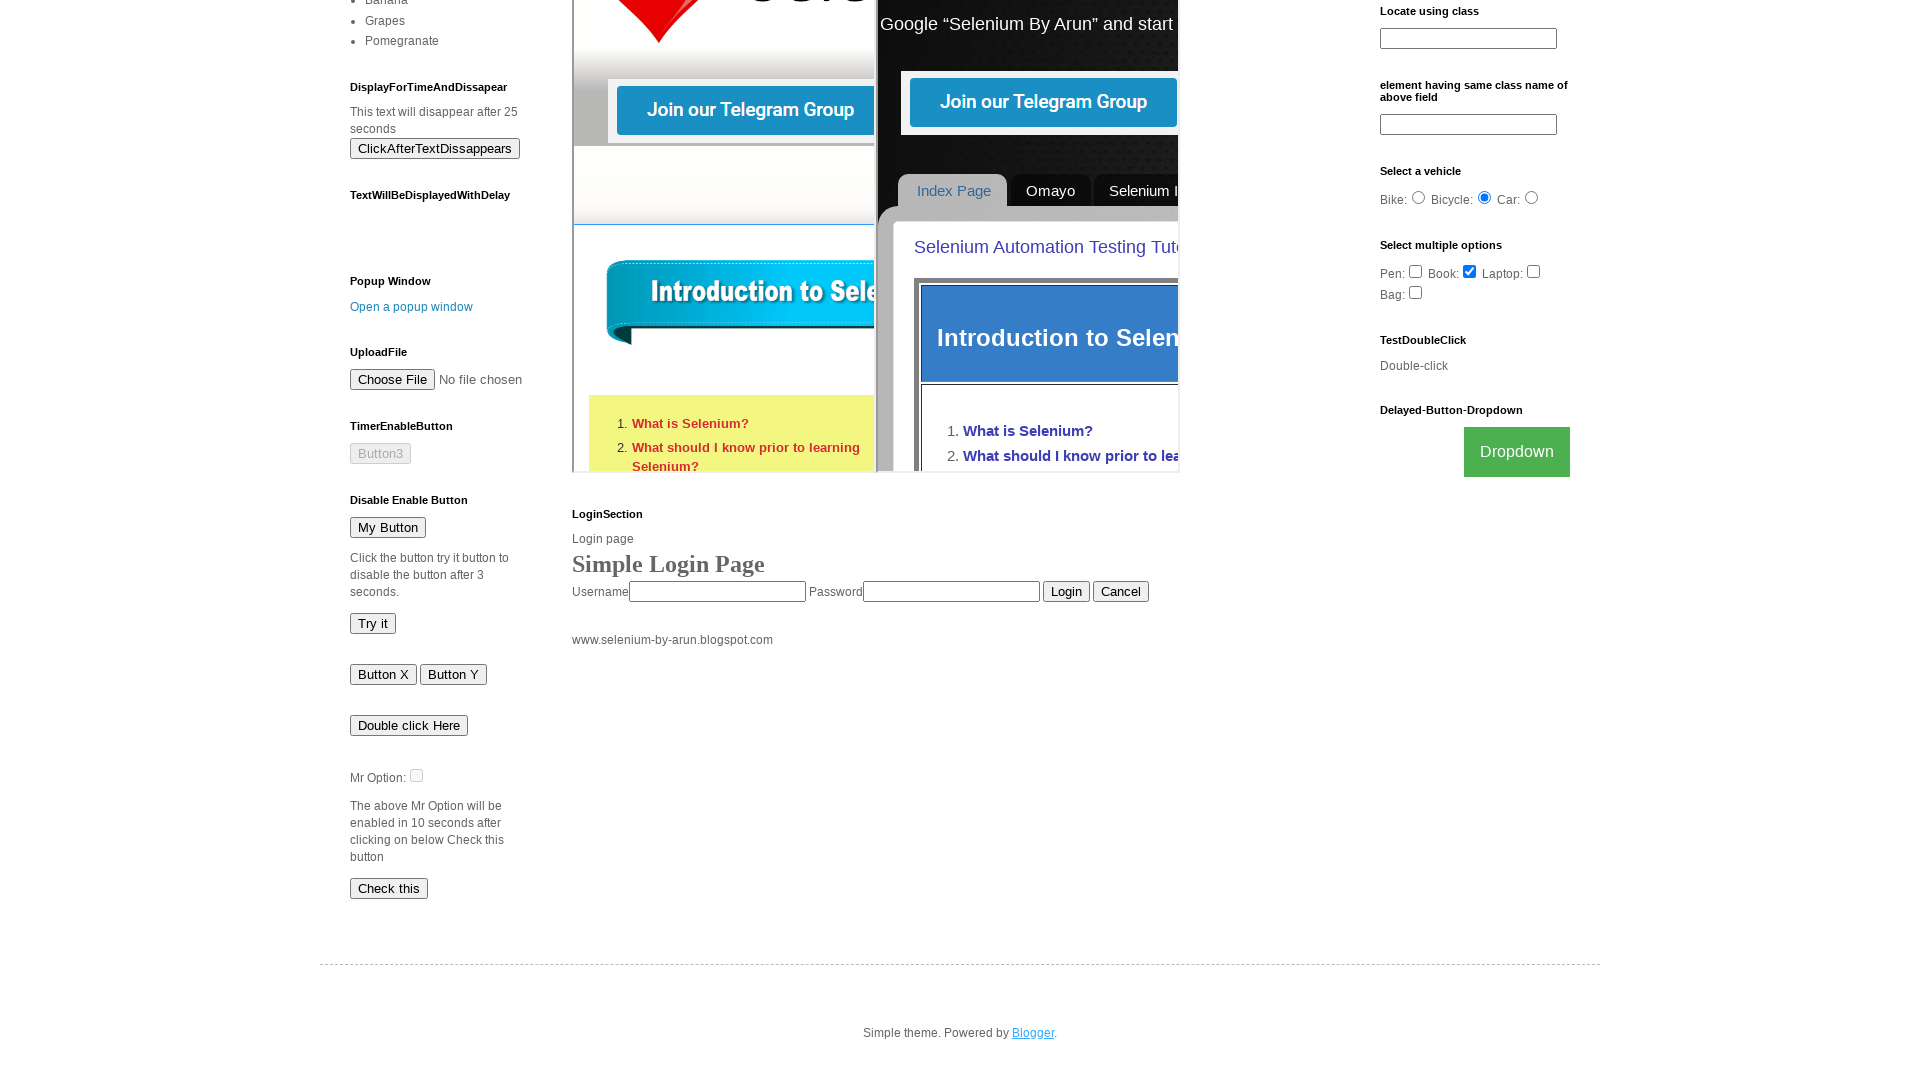

Waited 1000ms after page reload
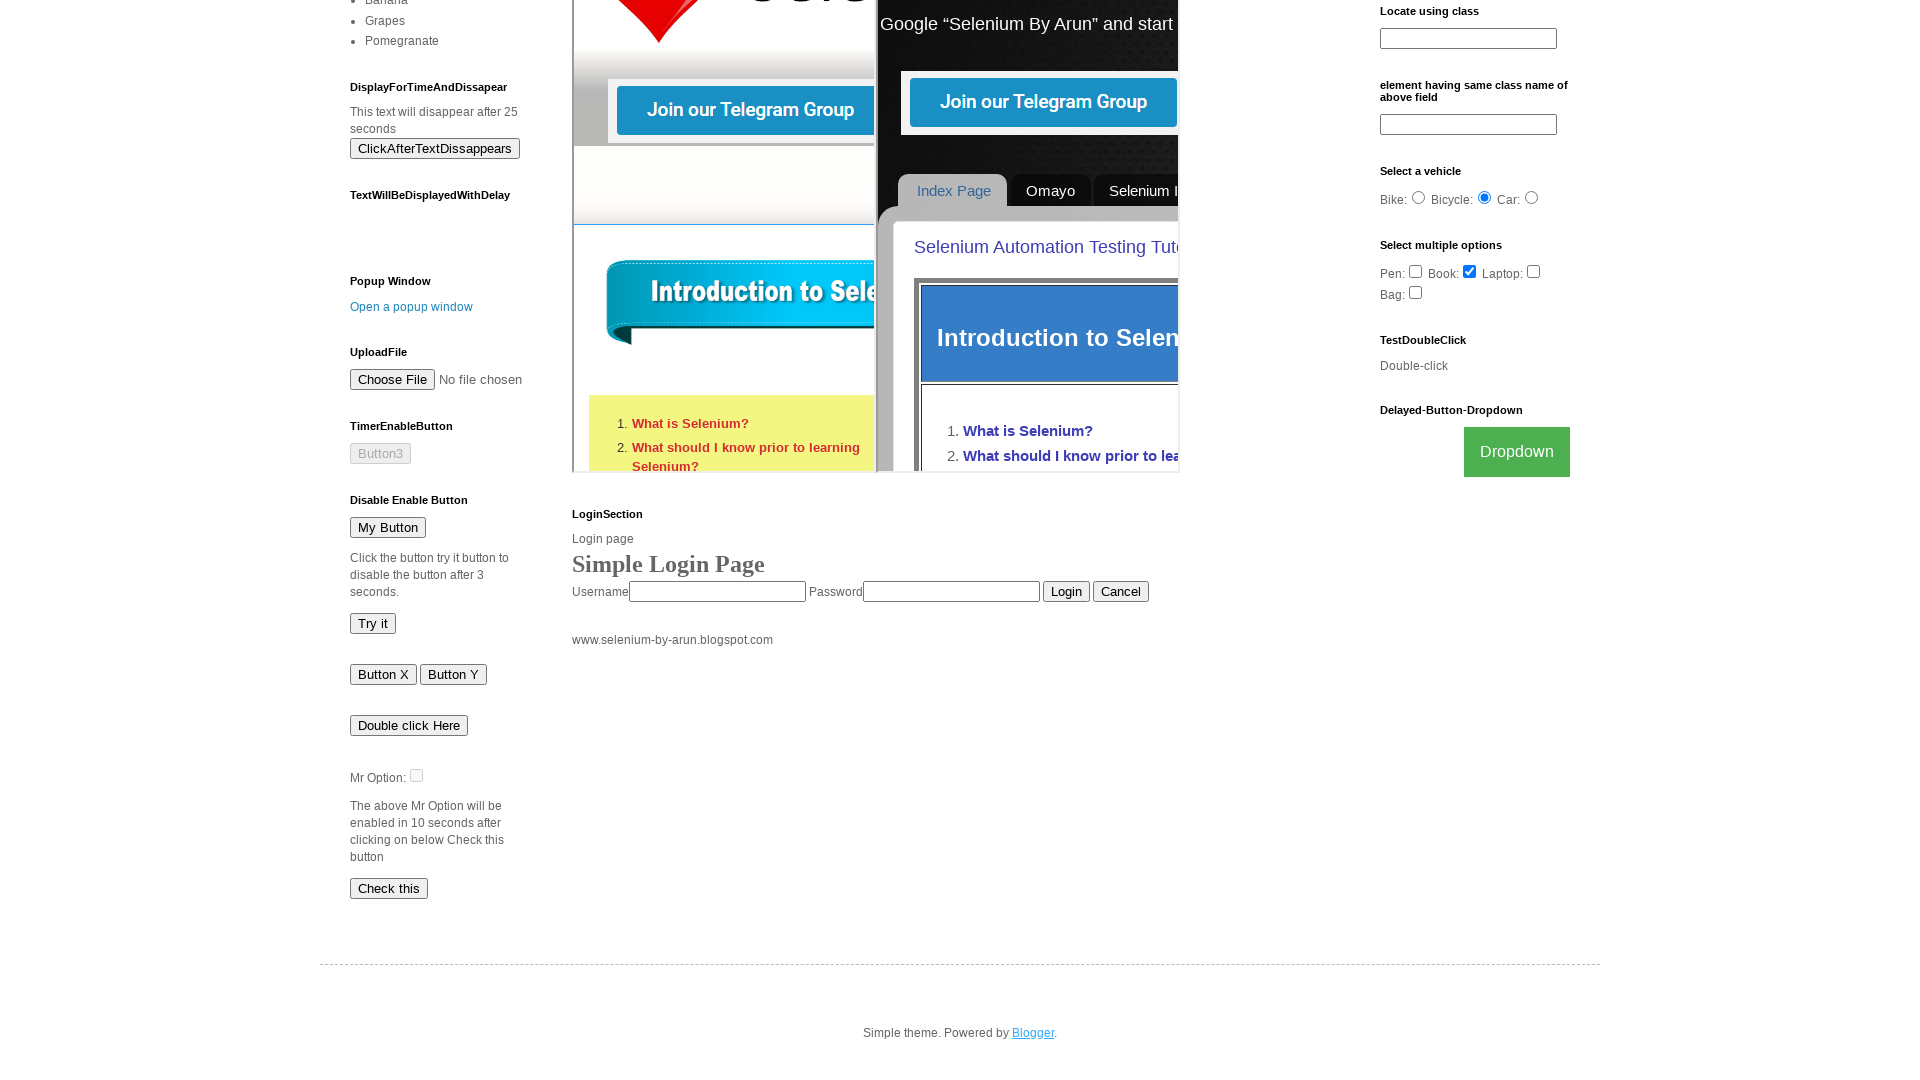

Clicked #alert1 to trigger alert at (1434, 541) on #alert1
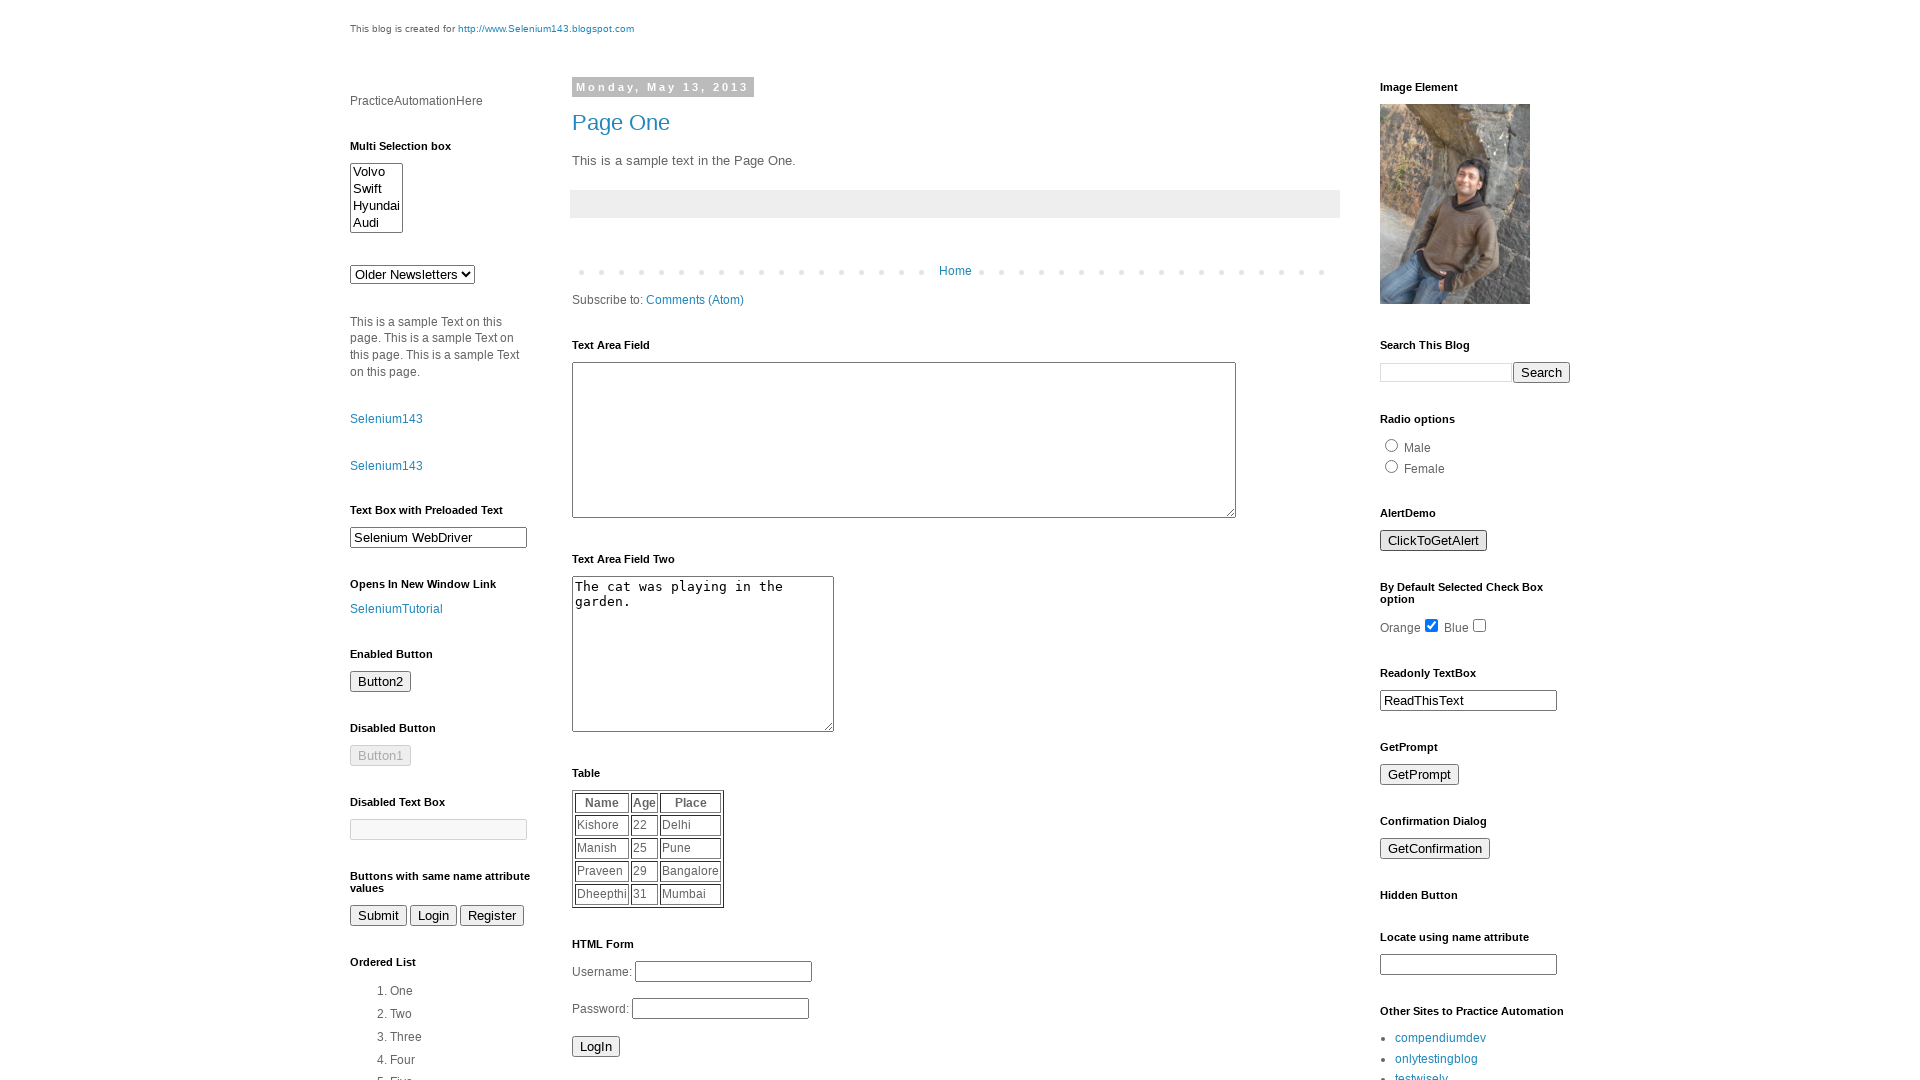

Retrieved alert text: Alert handled
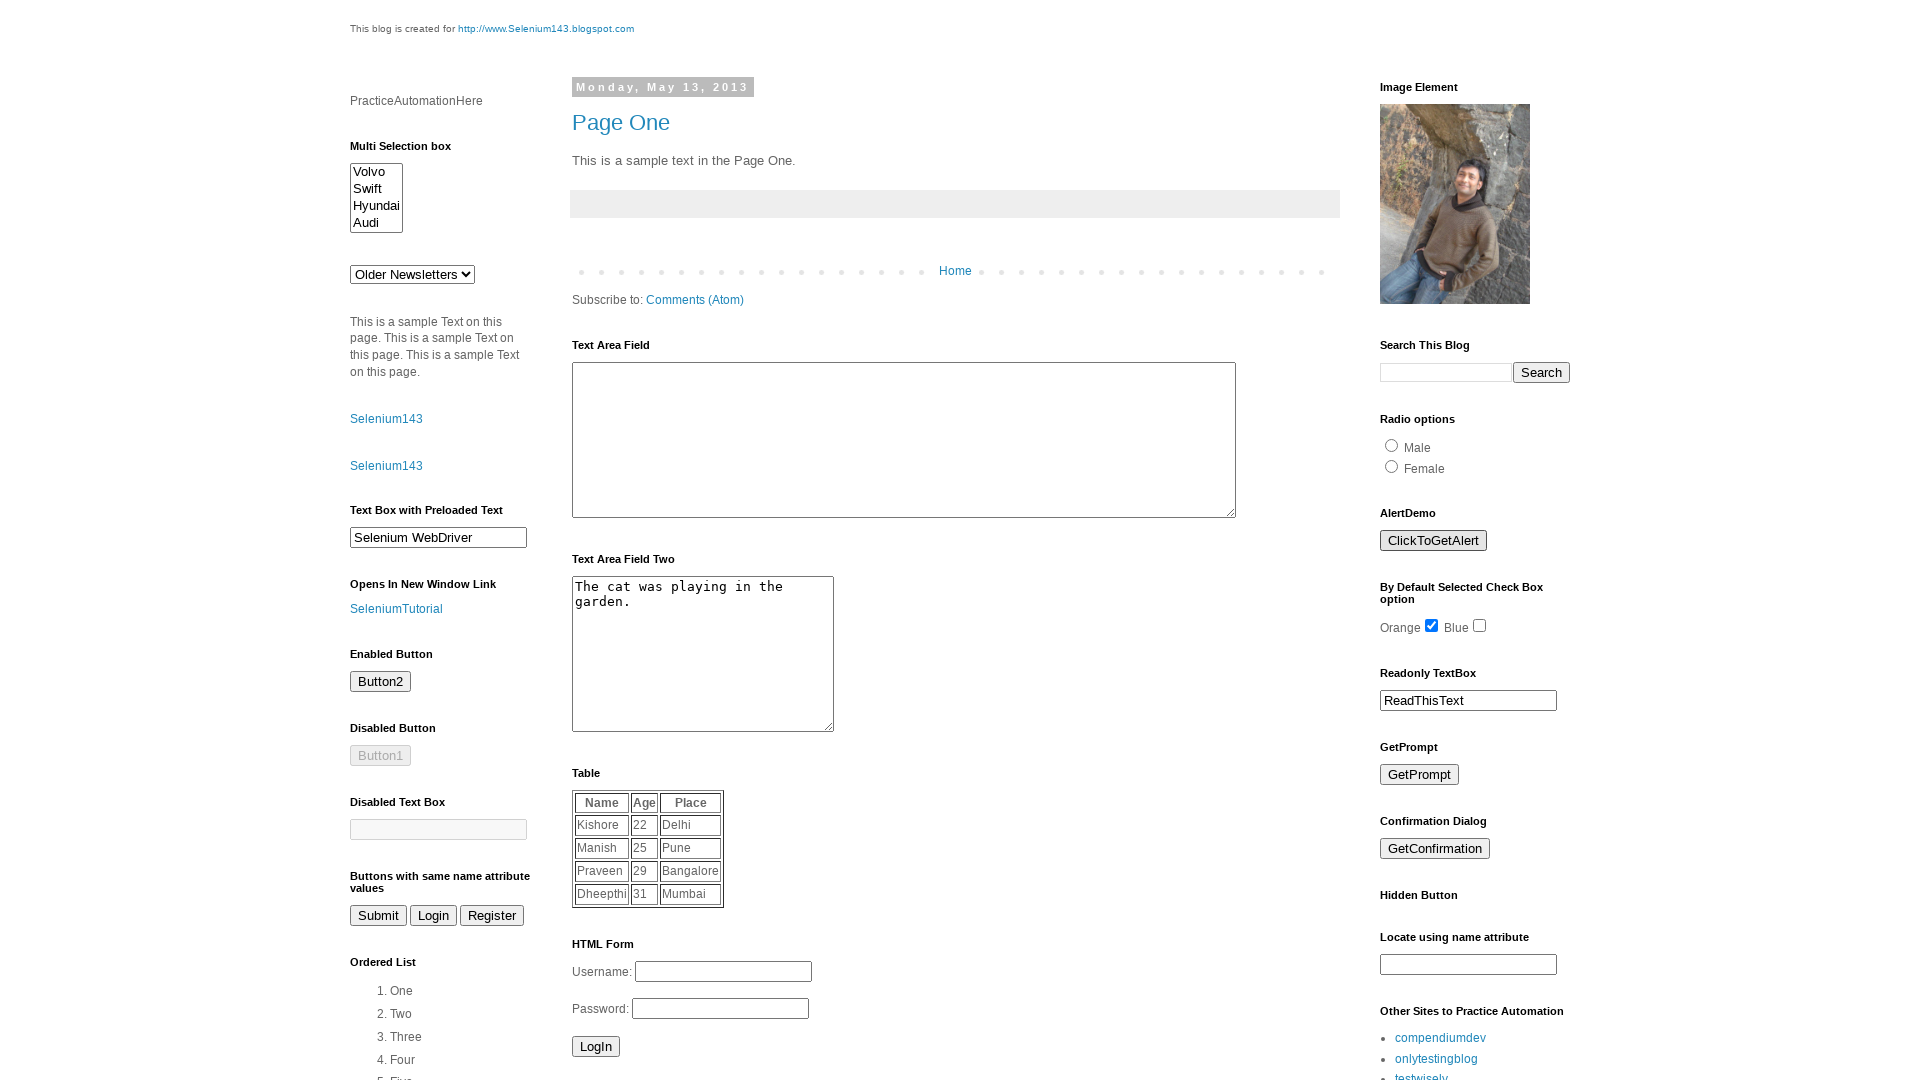

Set up dialog handler to accept alerts
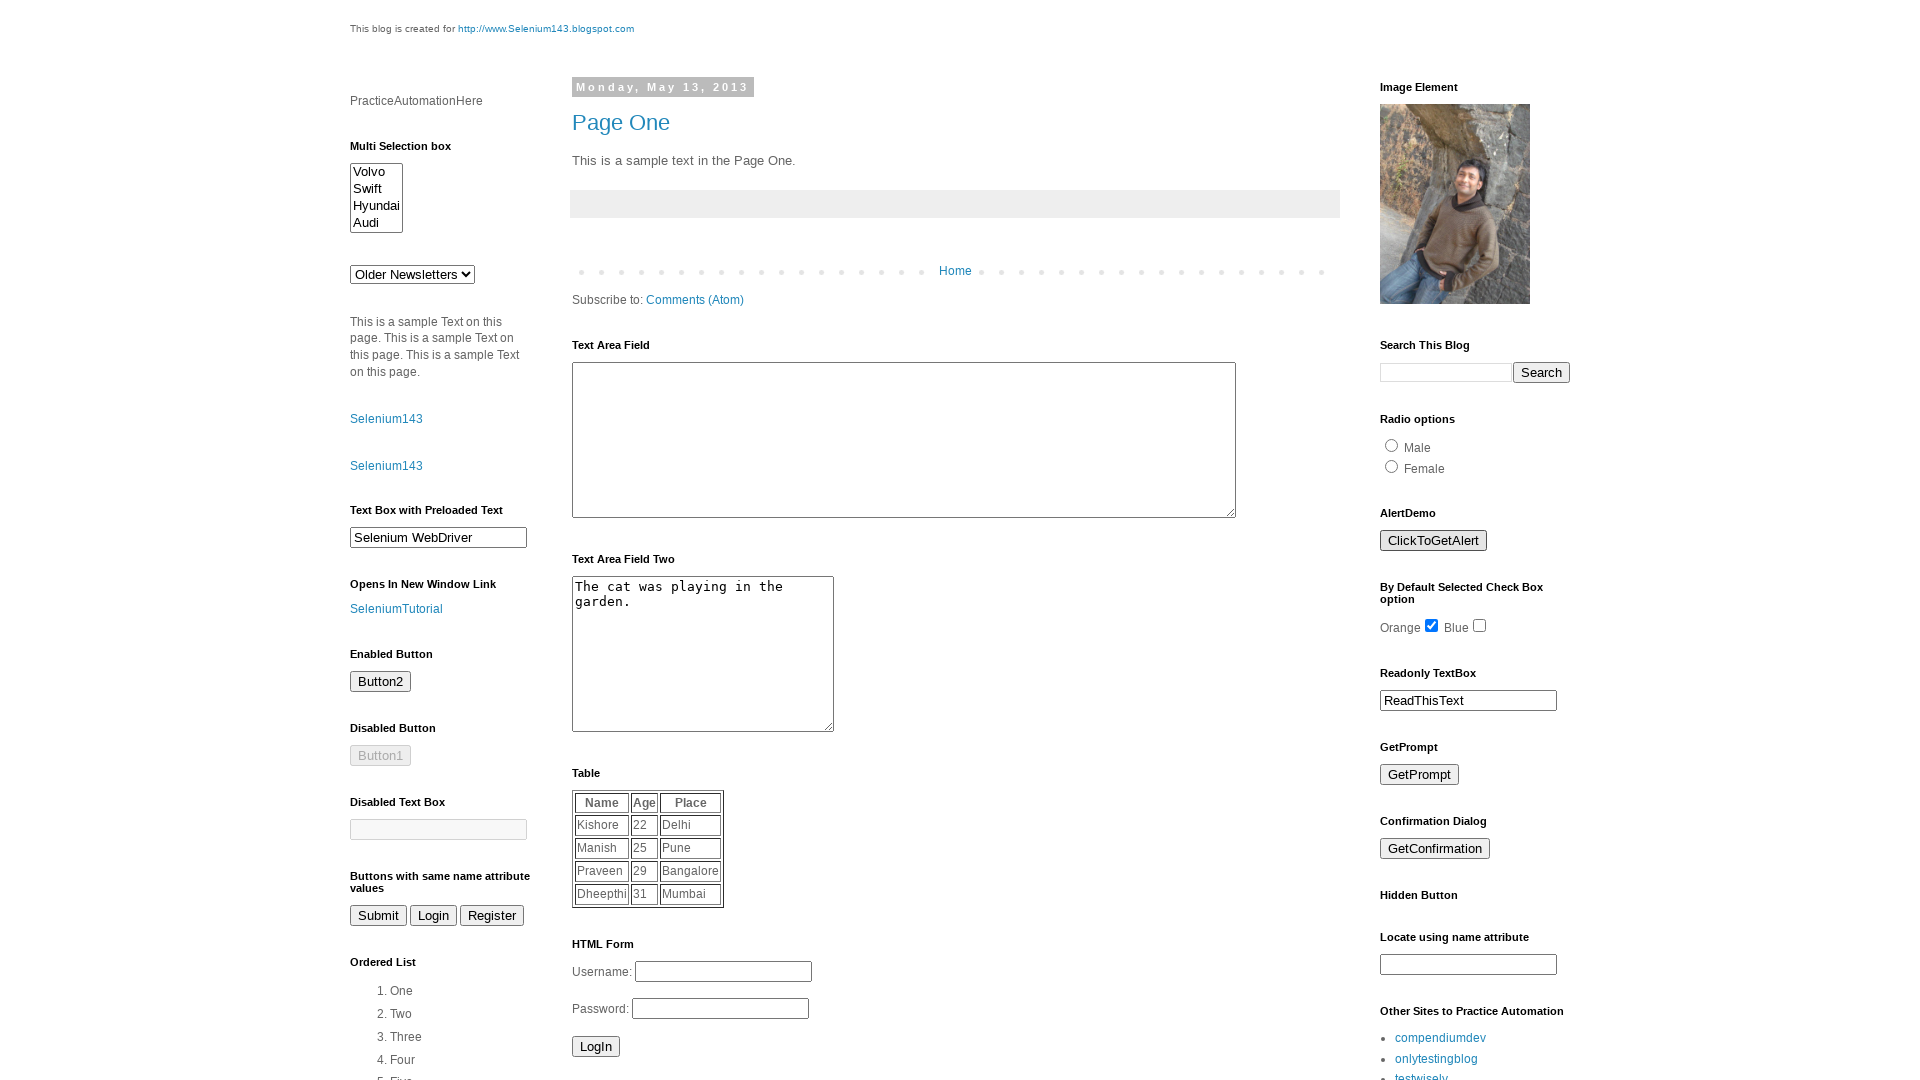

Clicked #alert1 again and alert was accepted at (1434, 541) on #alert1
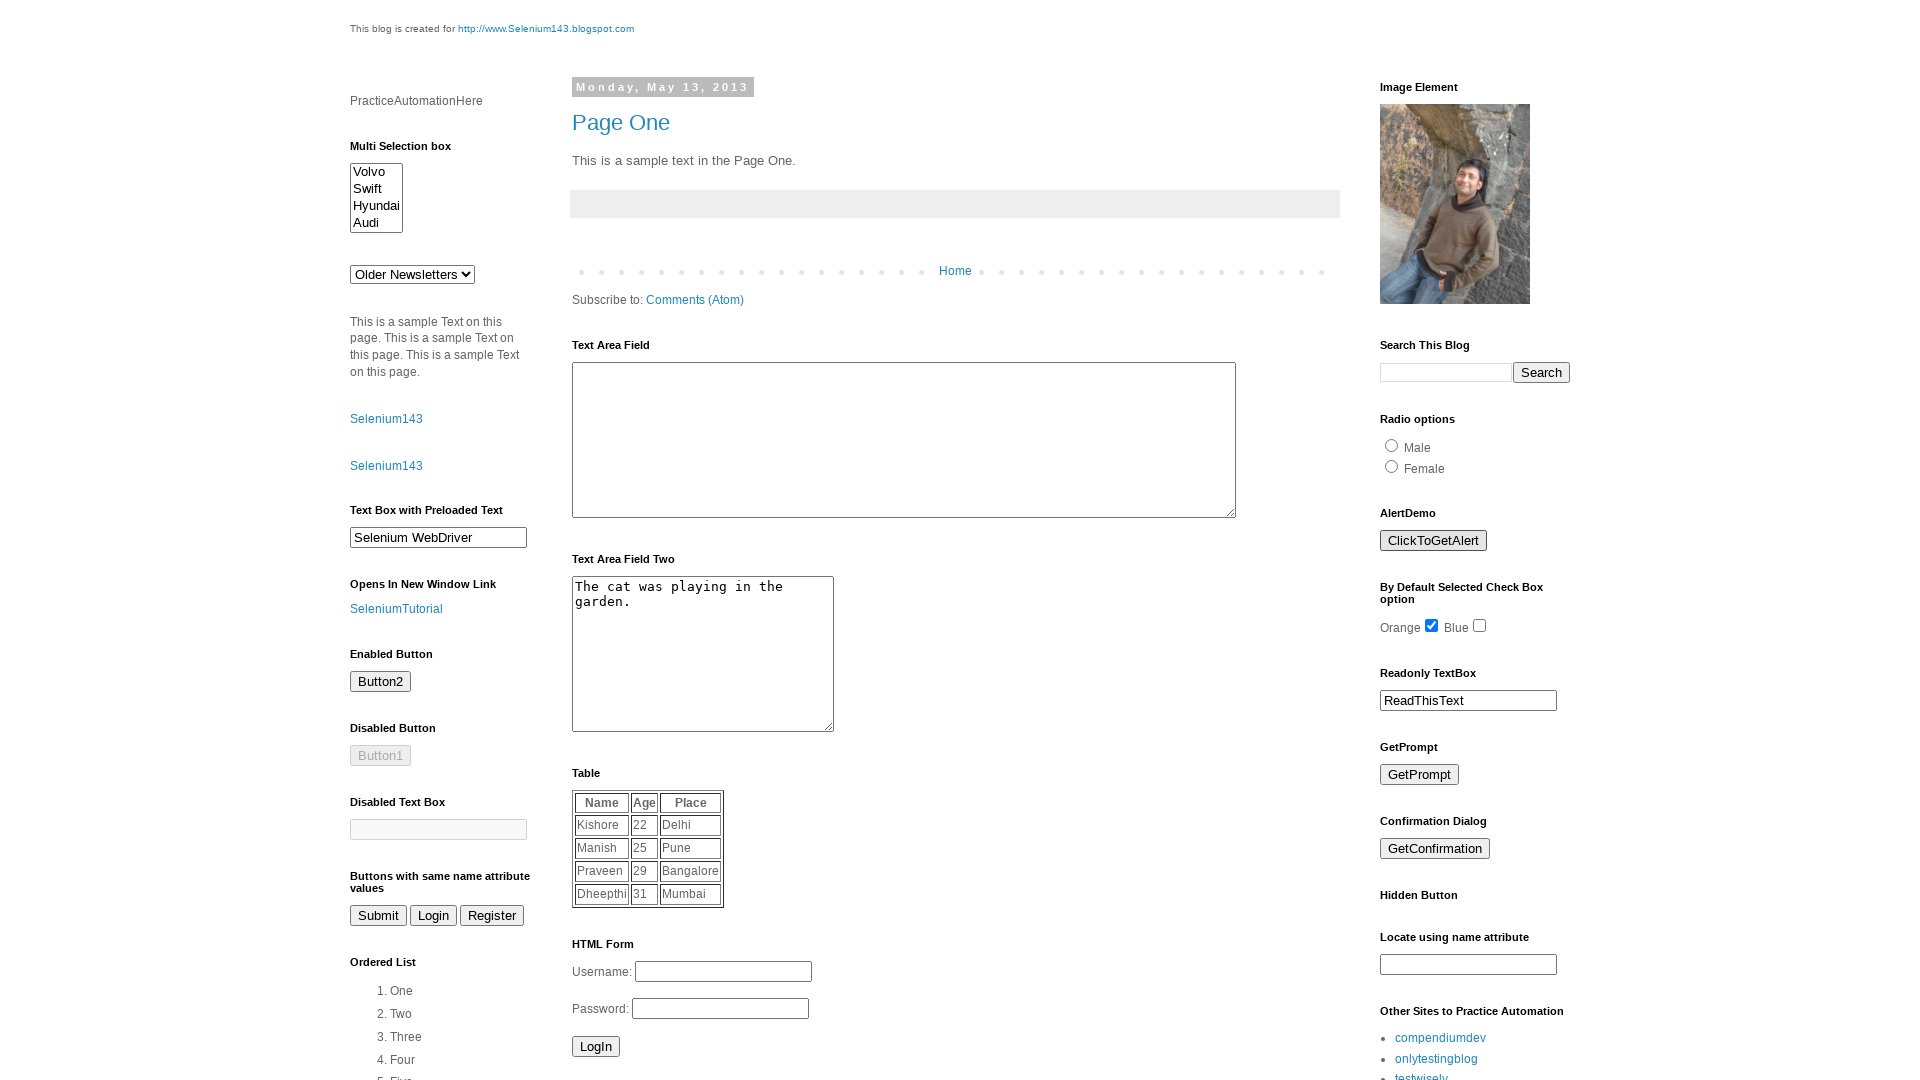

Selected 'doc 1' from dropdown #drop1 by label on #drop1
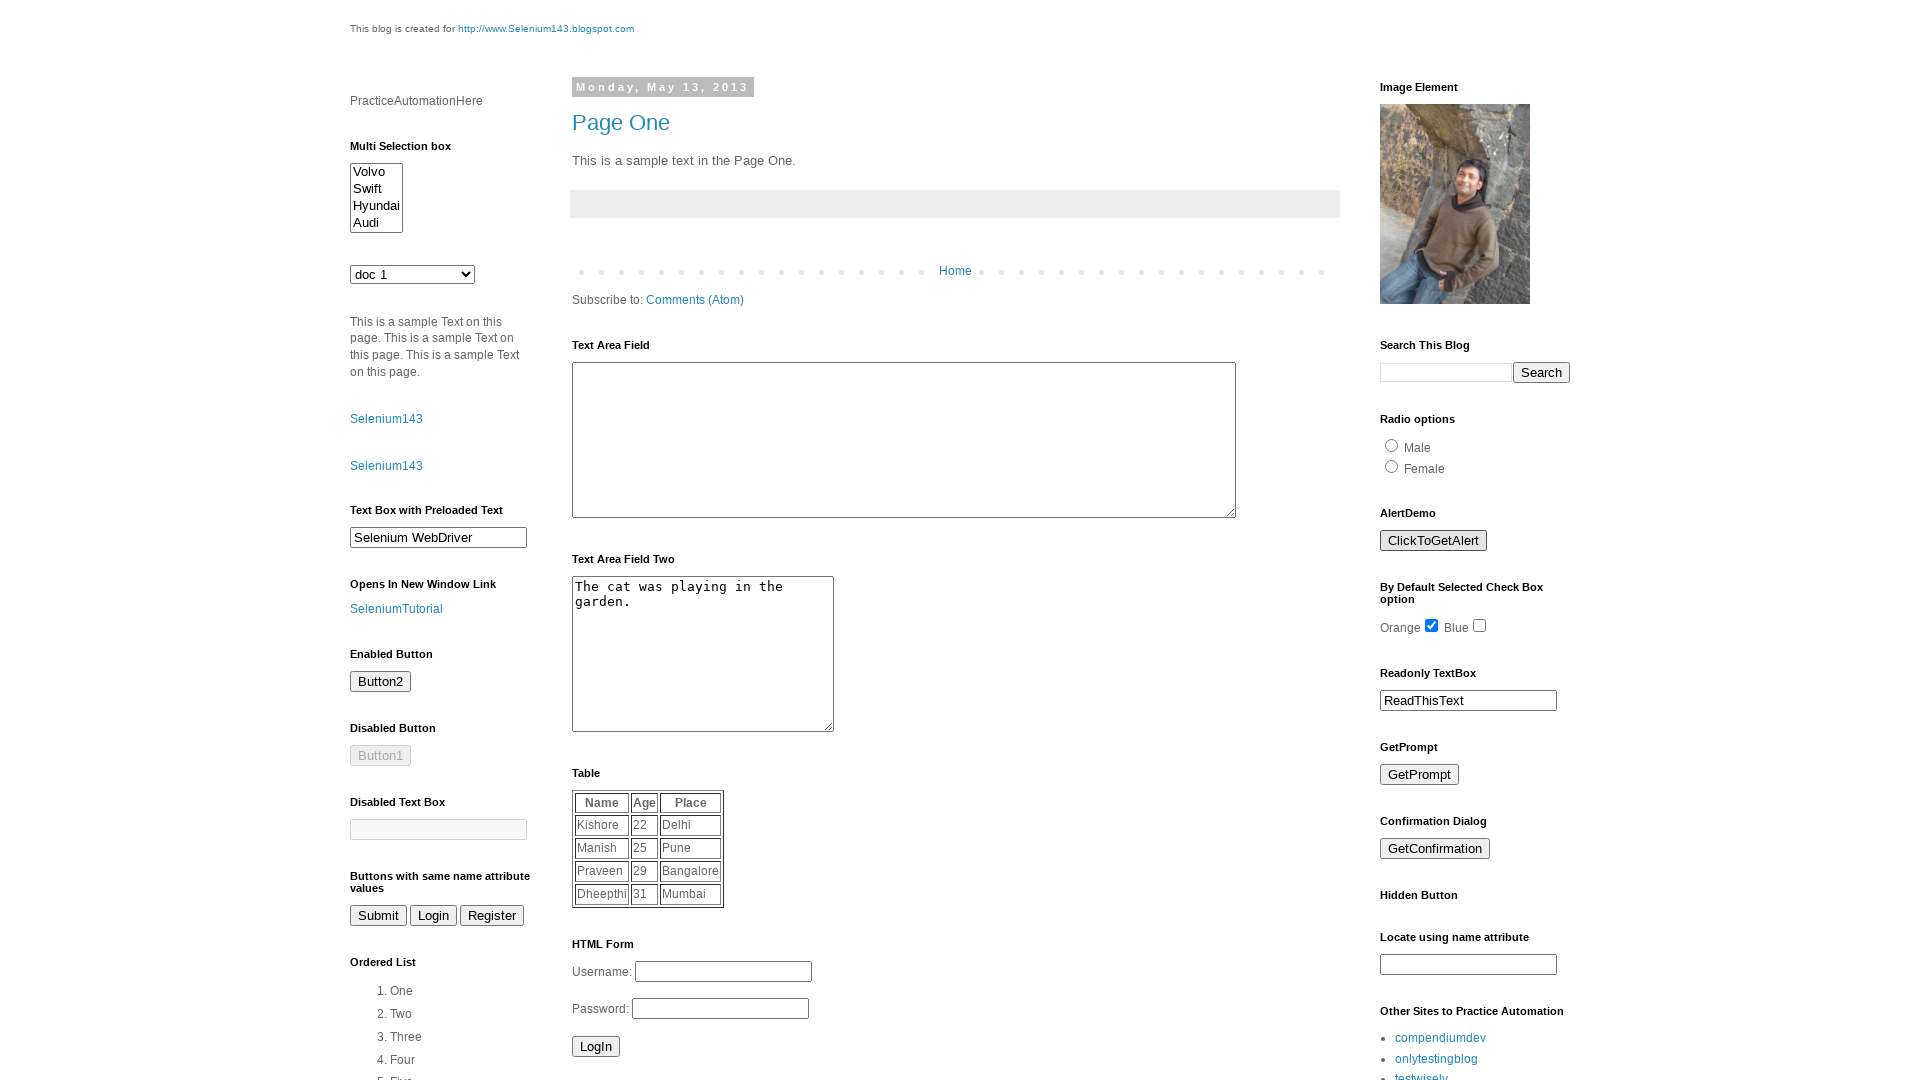

Selected first option from dropdown #drop1 by index on #drop1
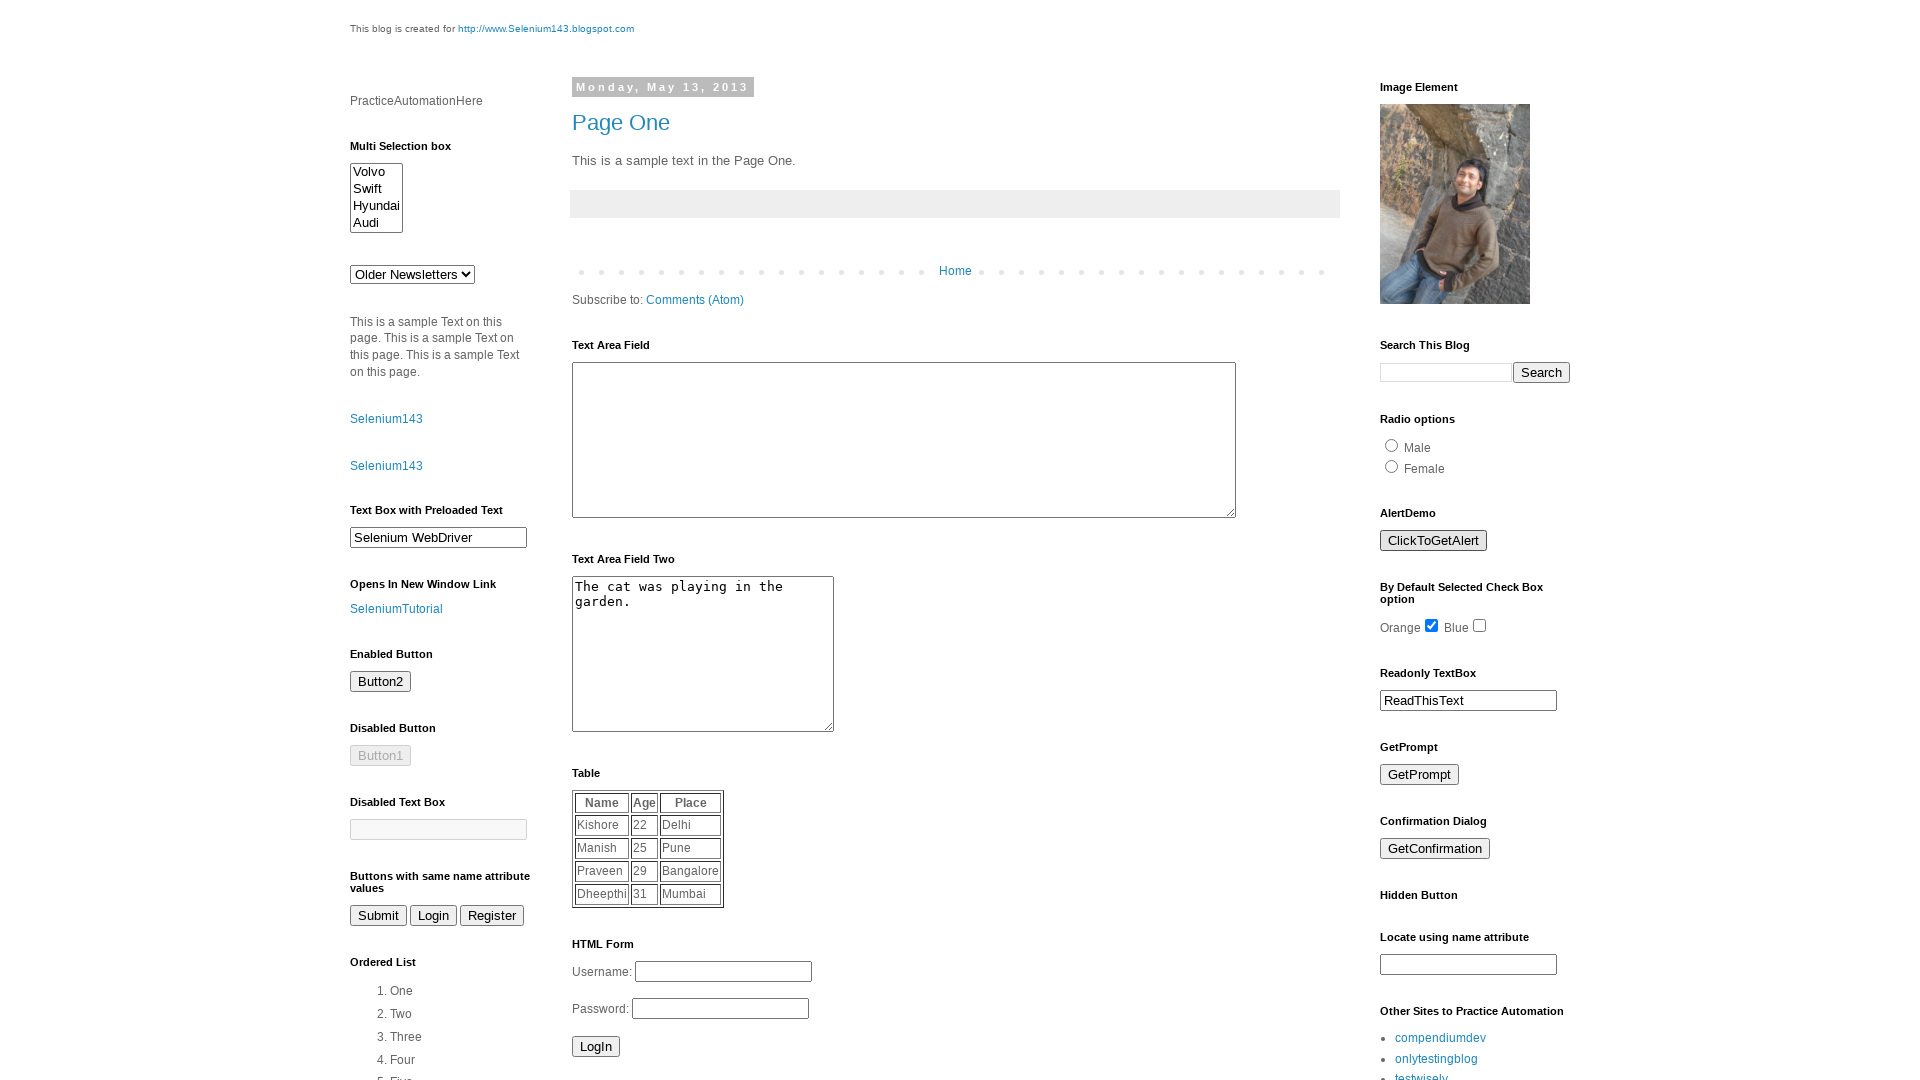

Selected 'Volvo' from multi-select #multiselect1 on #multiselect1
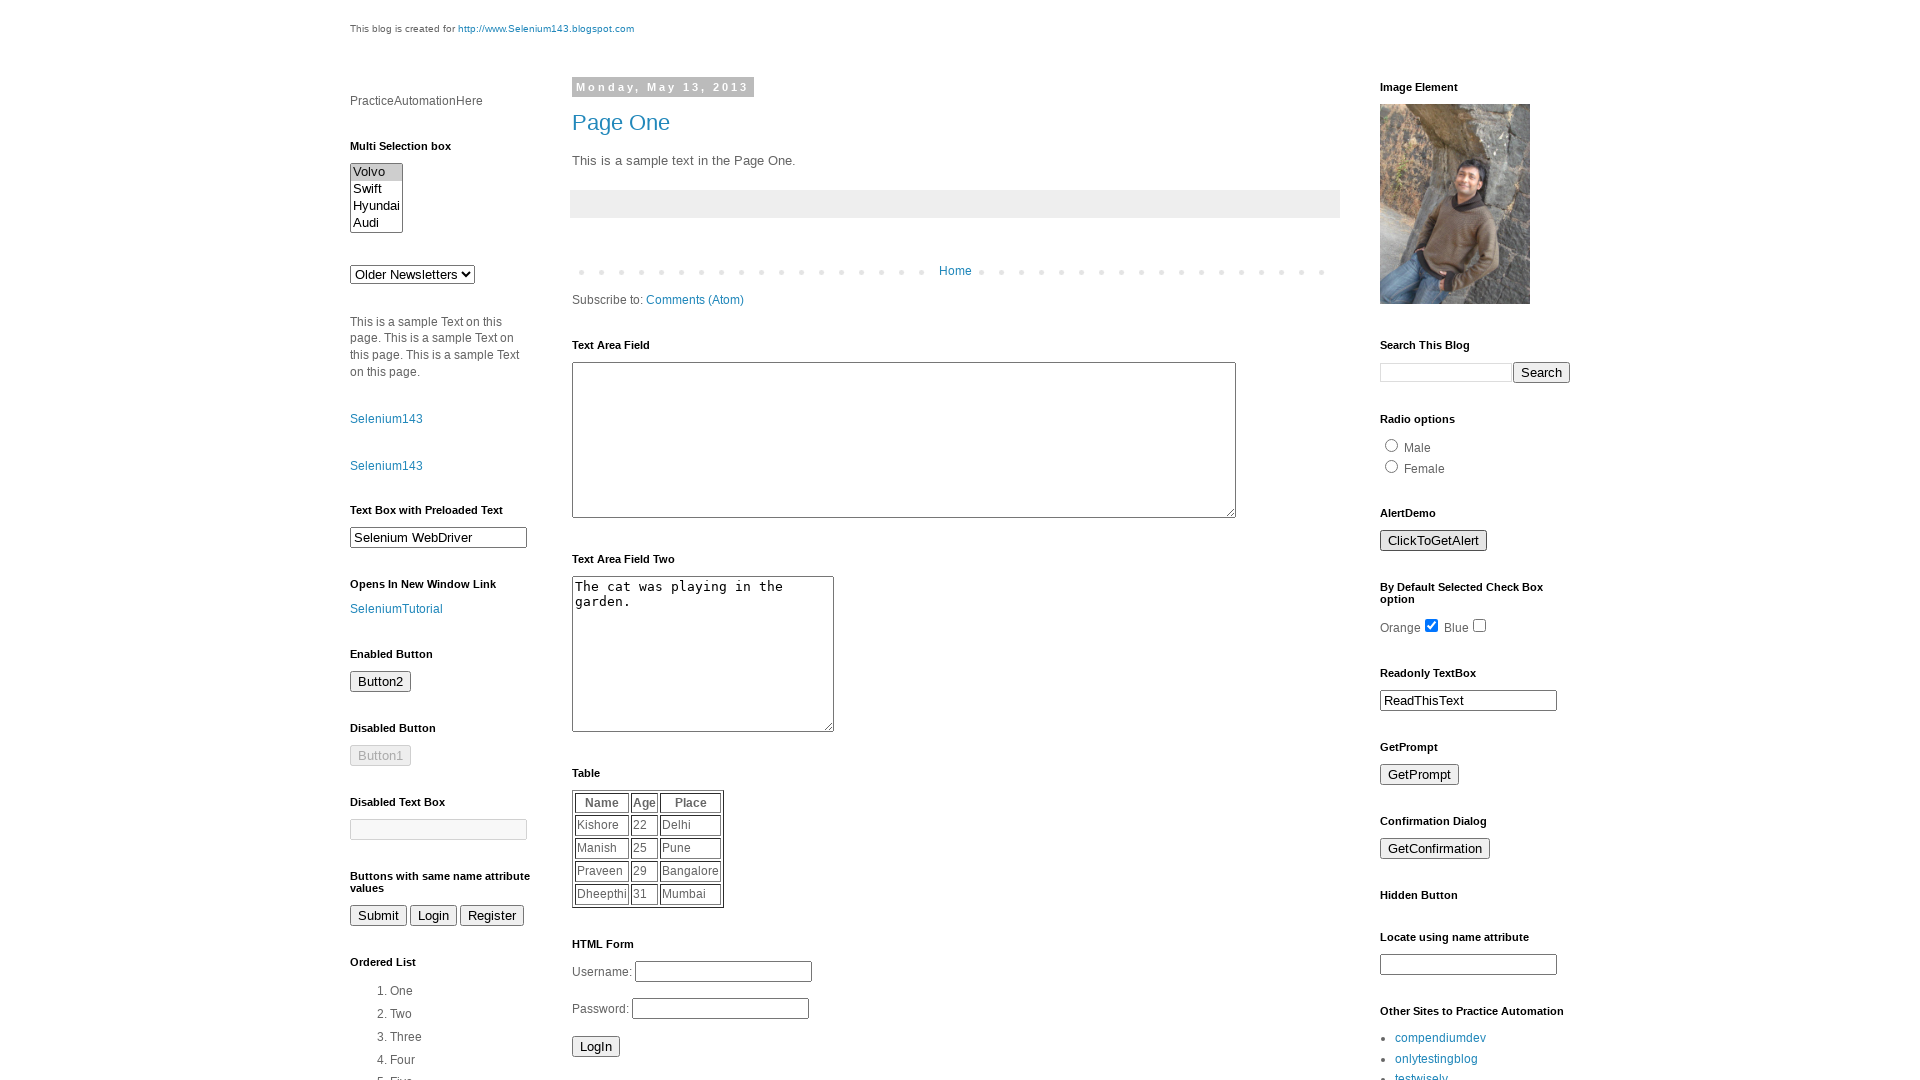

Selected multiple options from #multiselect1: Volvo, Swift, Audi on #multiselect1
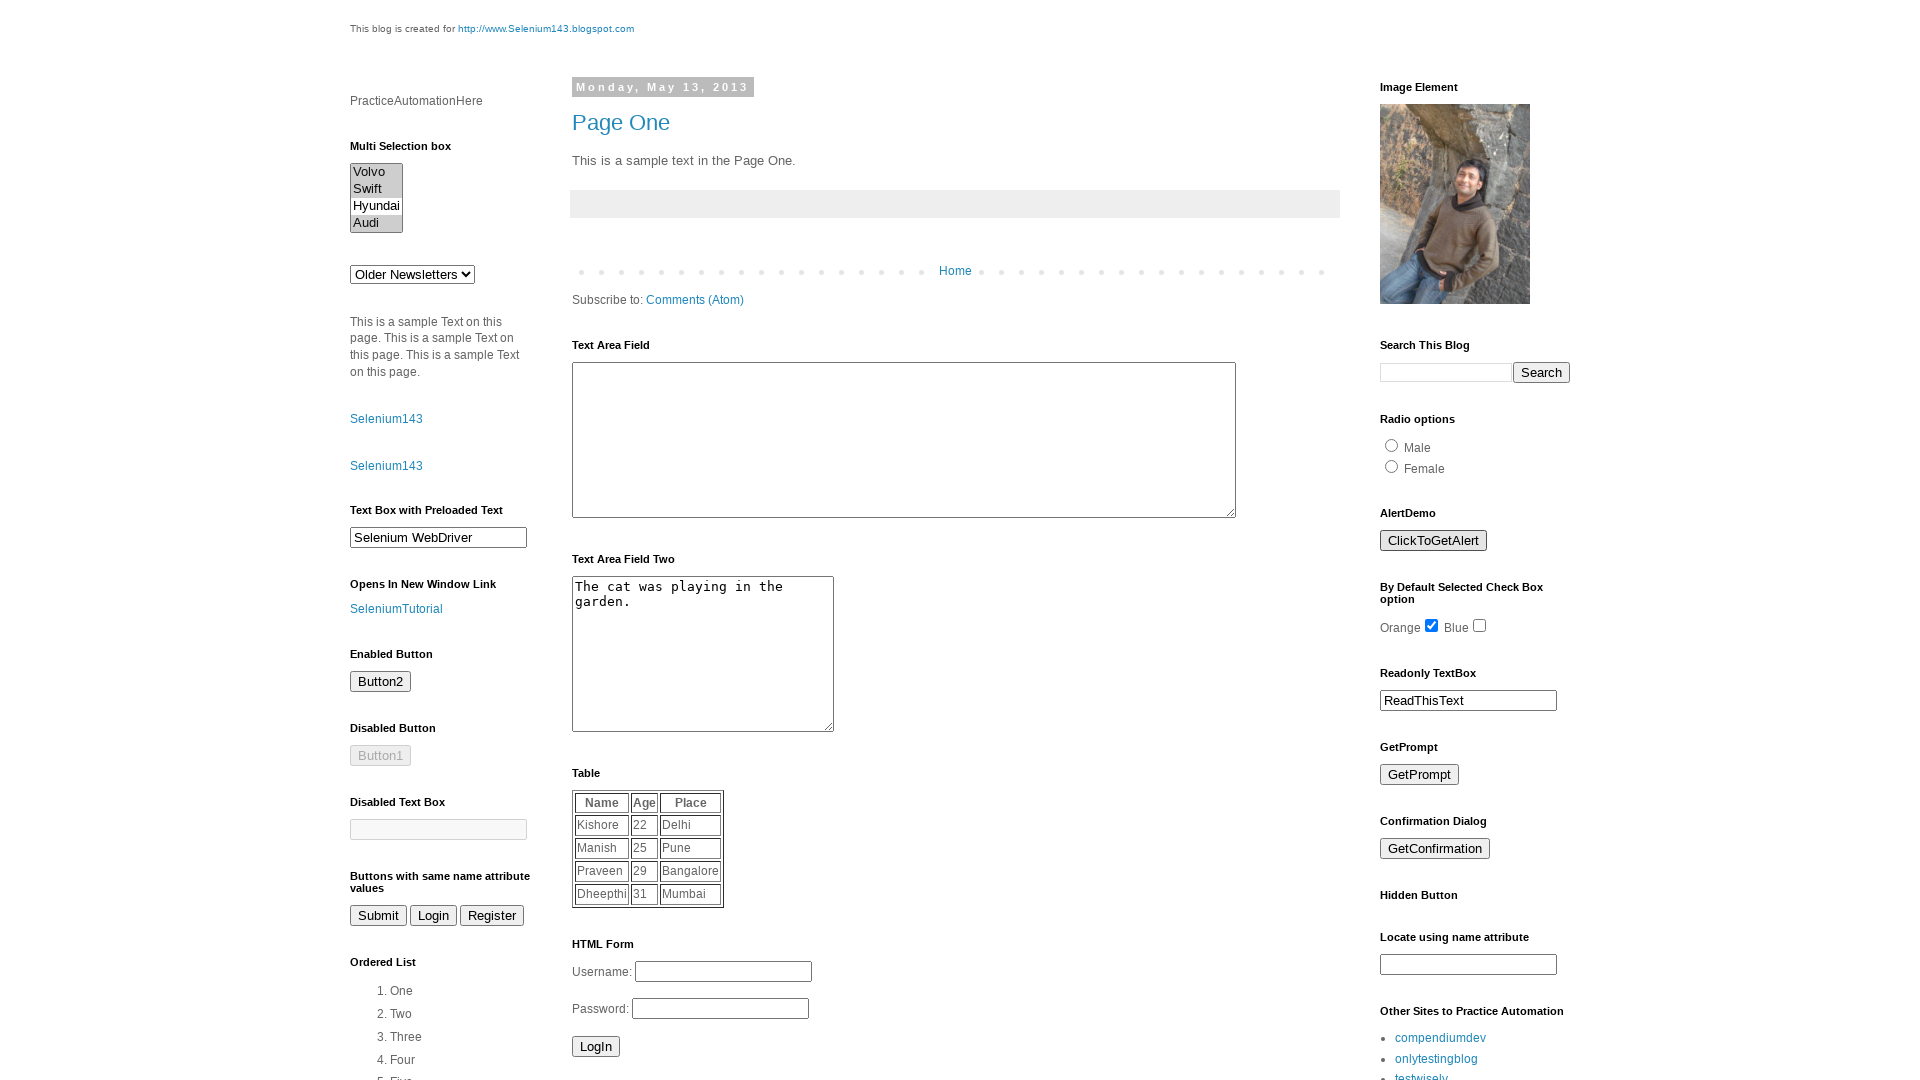

Retrieved last item from ordered list: Six
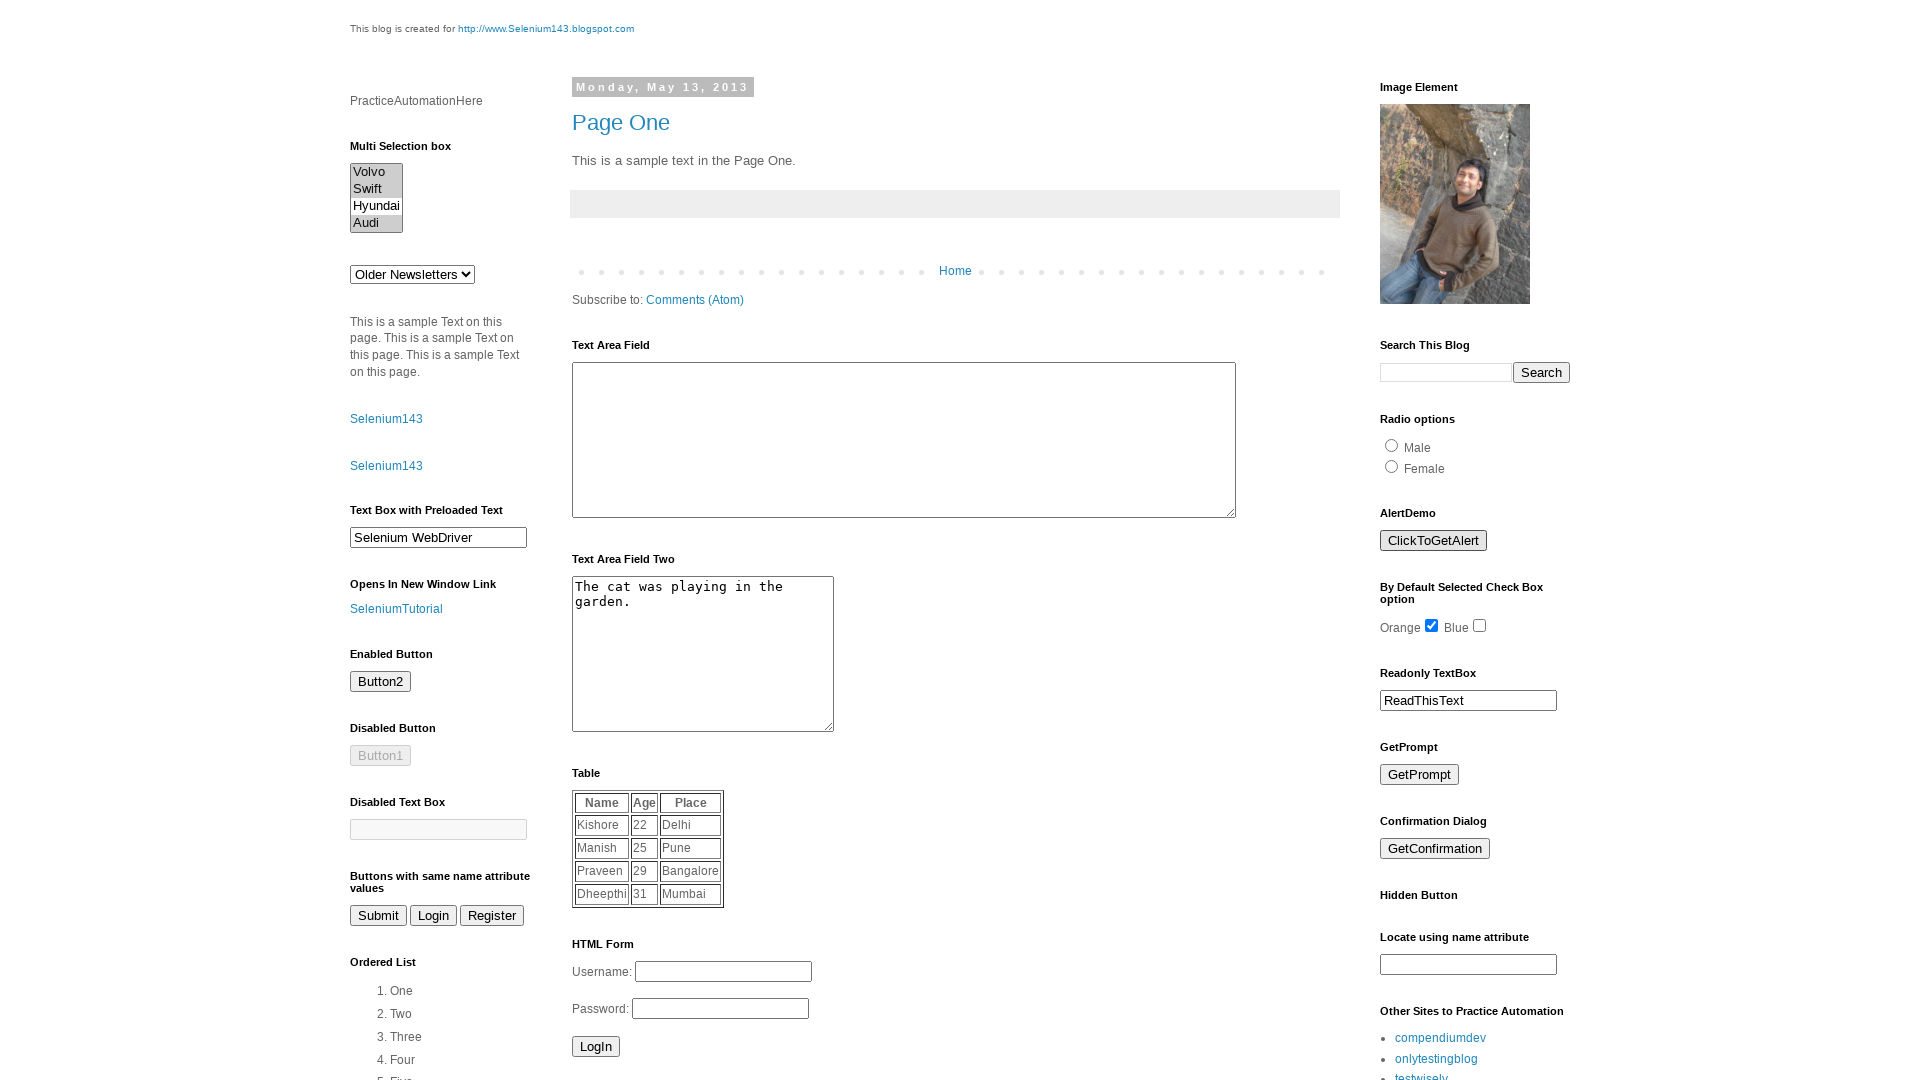

Retrieved 5th position item from ordered list: Five
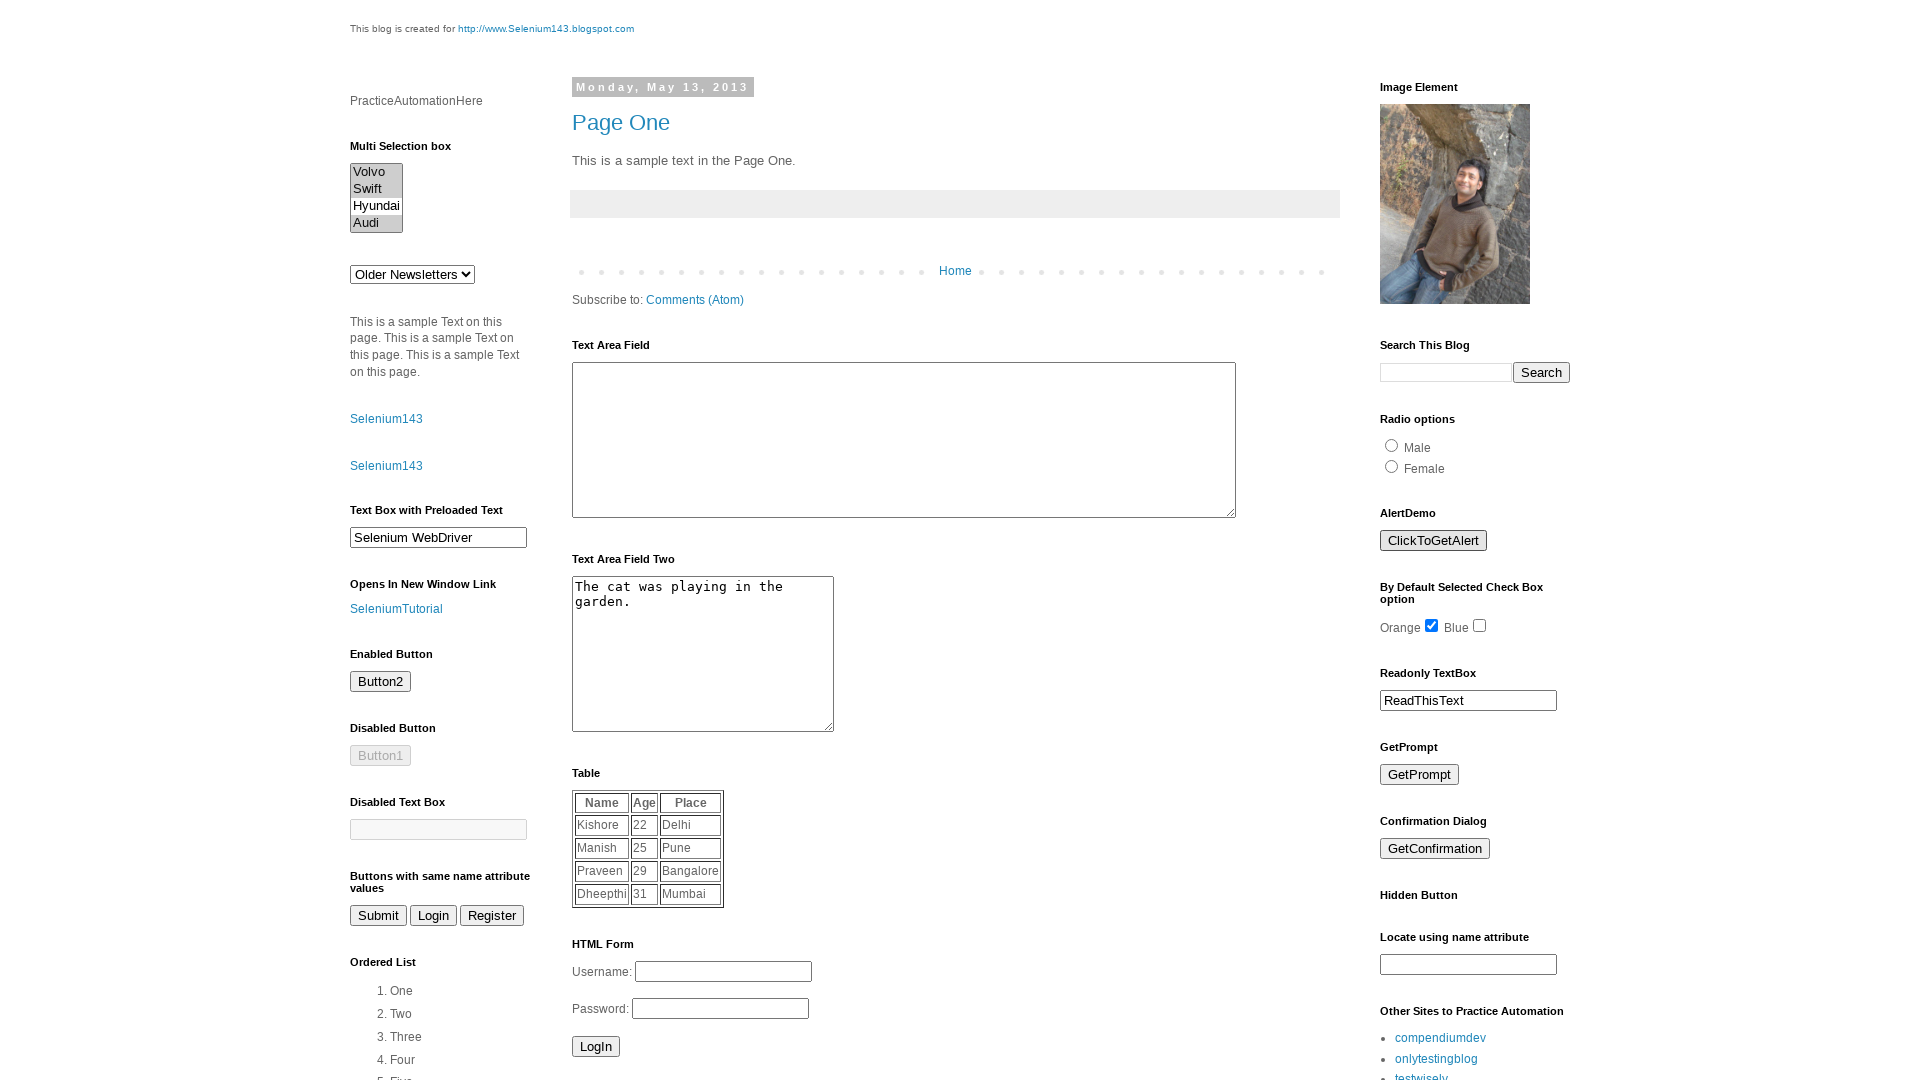

Clicked dropdown element at (1517, 540) on xpath=//div[@class='dropdown']
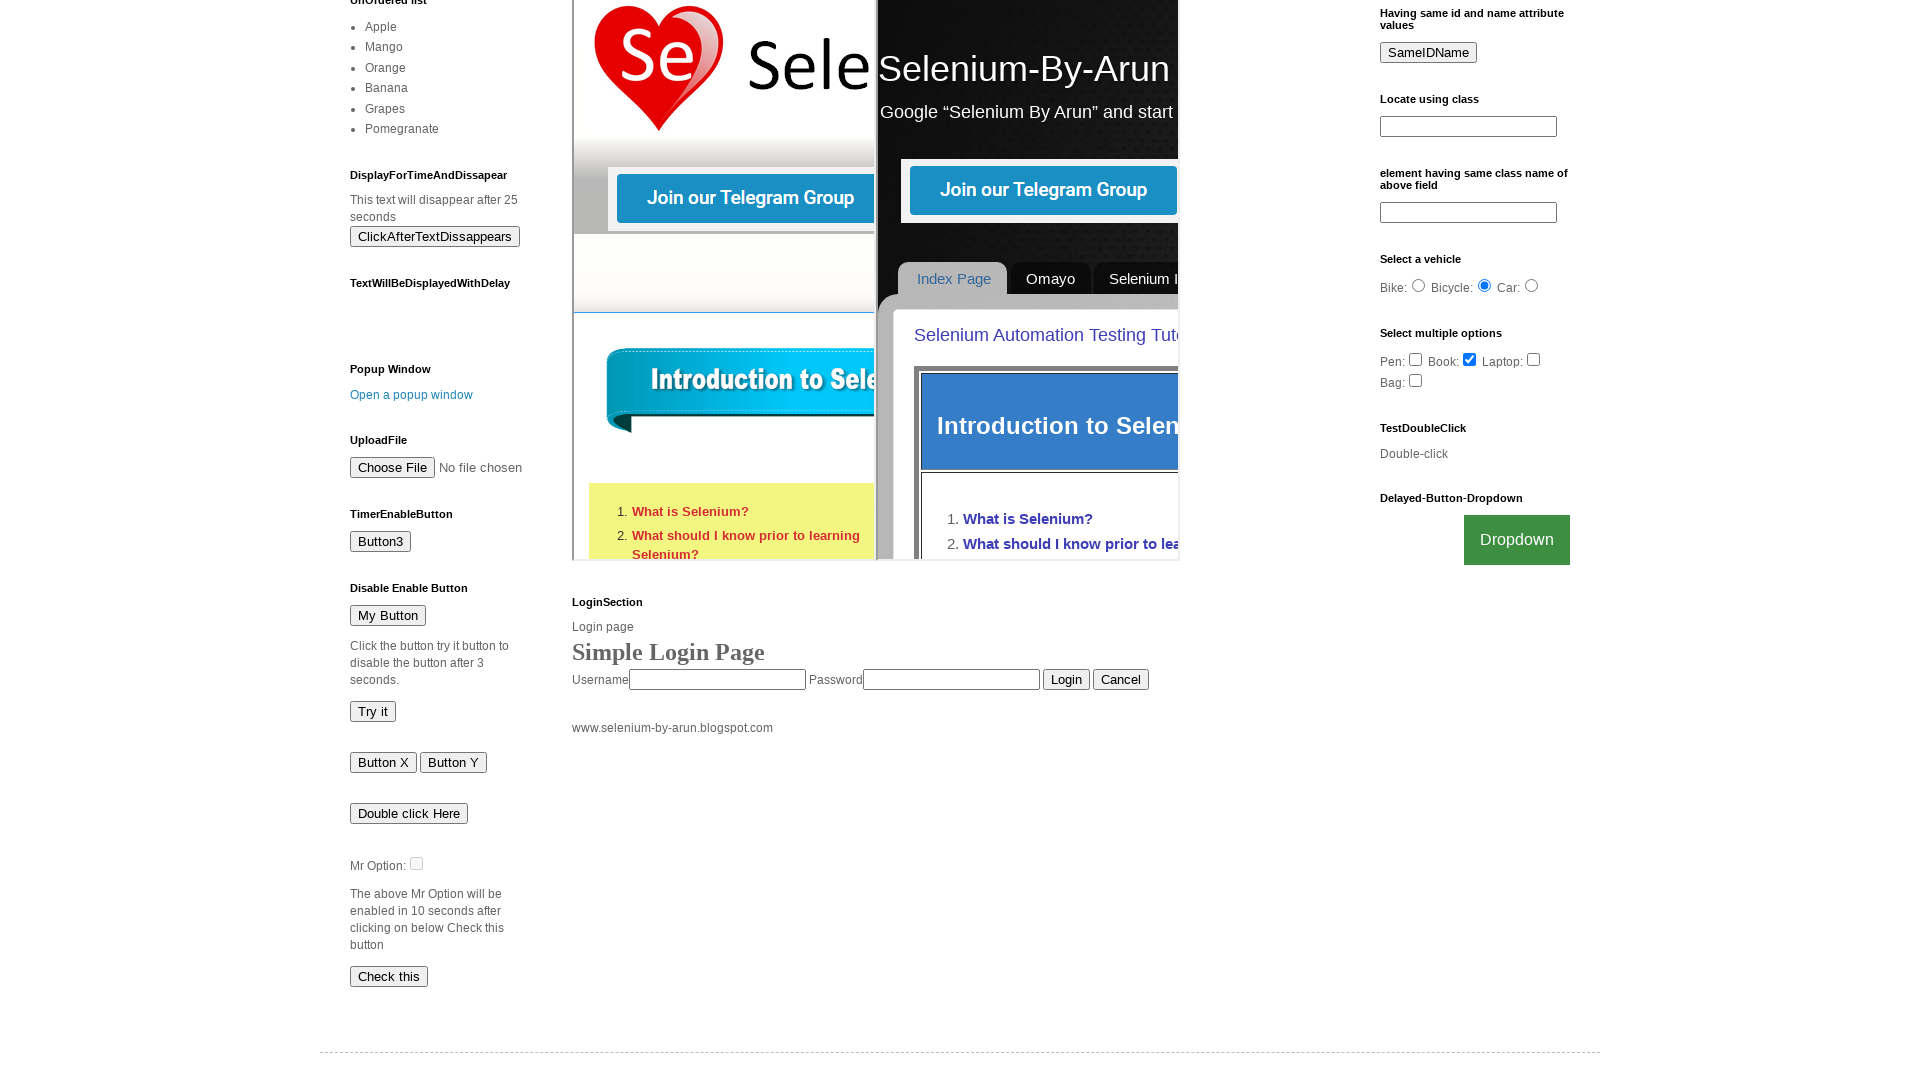

Selected 'Facebook' from dropdown menu at (1490, 1060) on text=Facebook
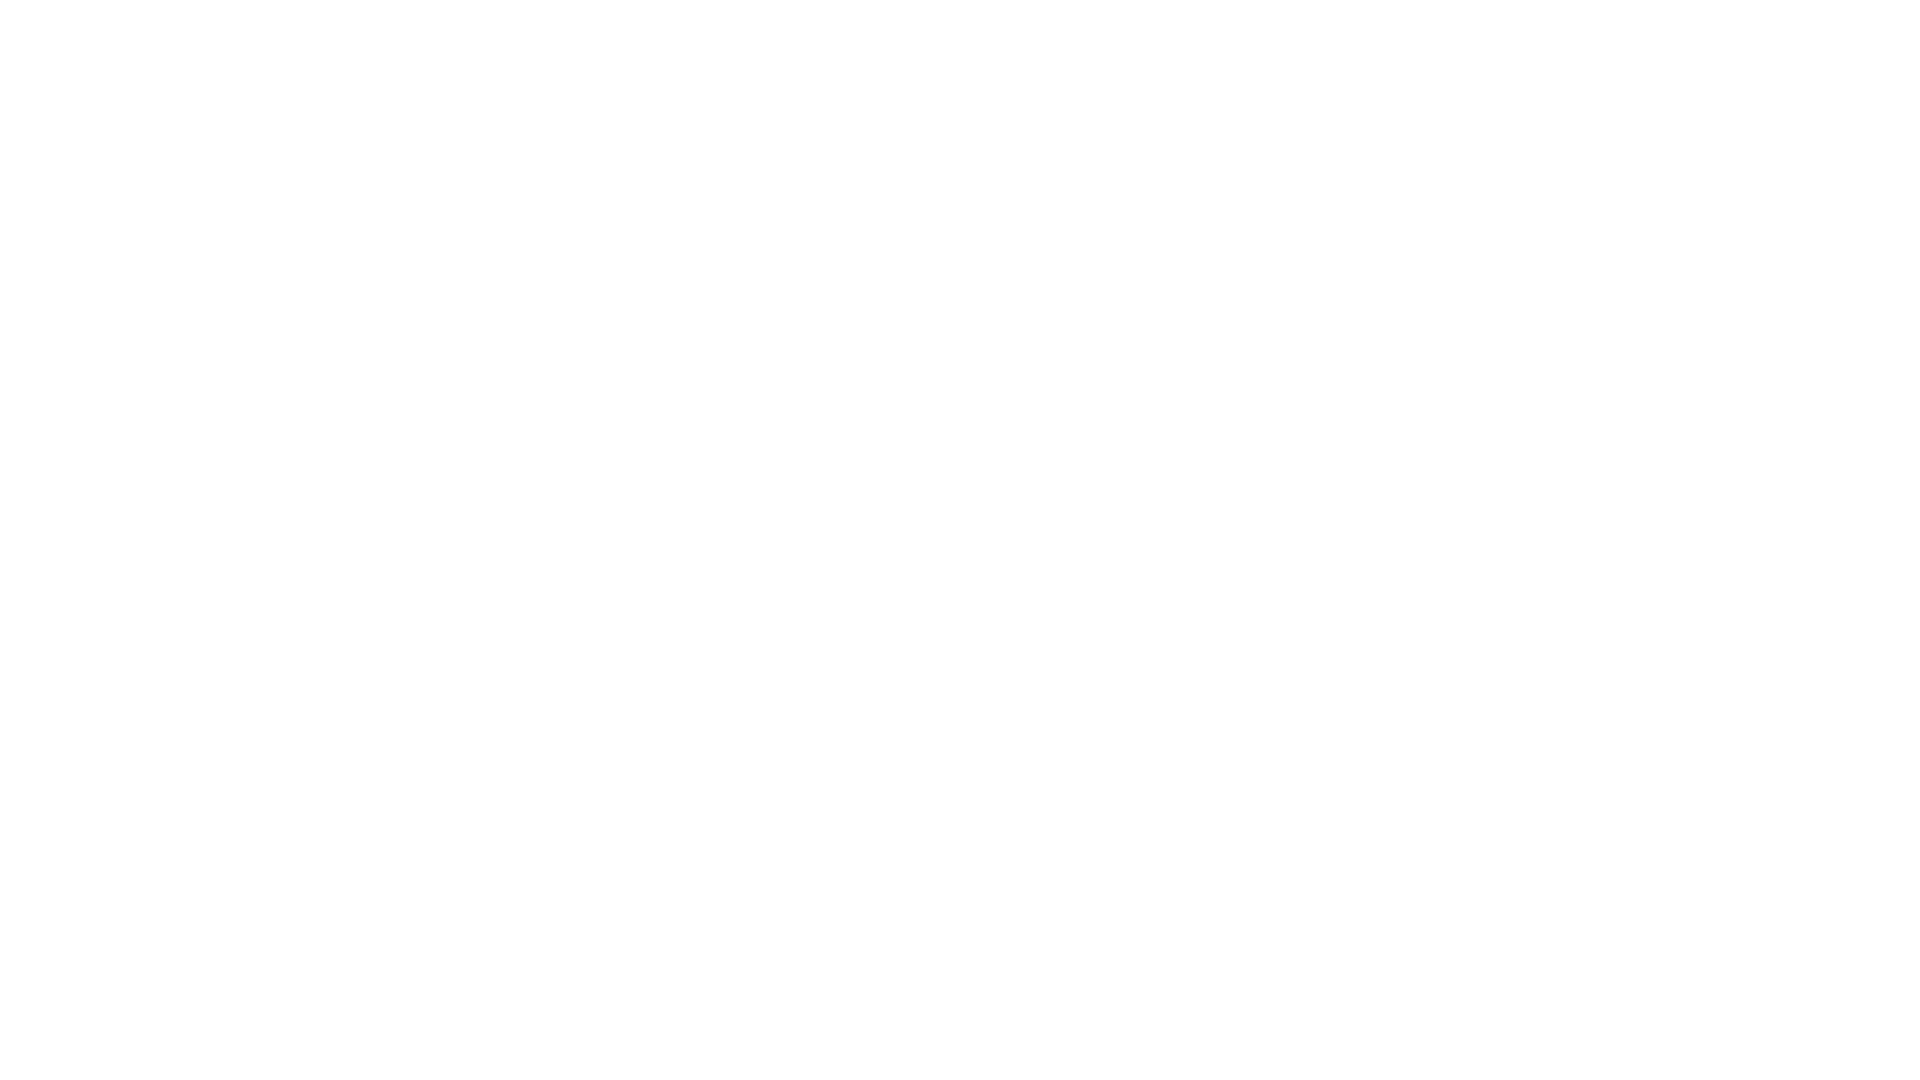

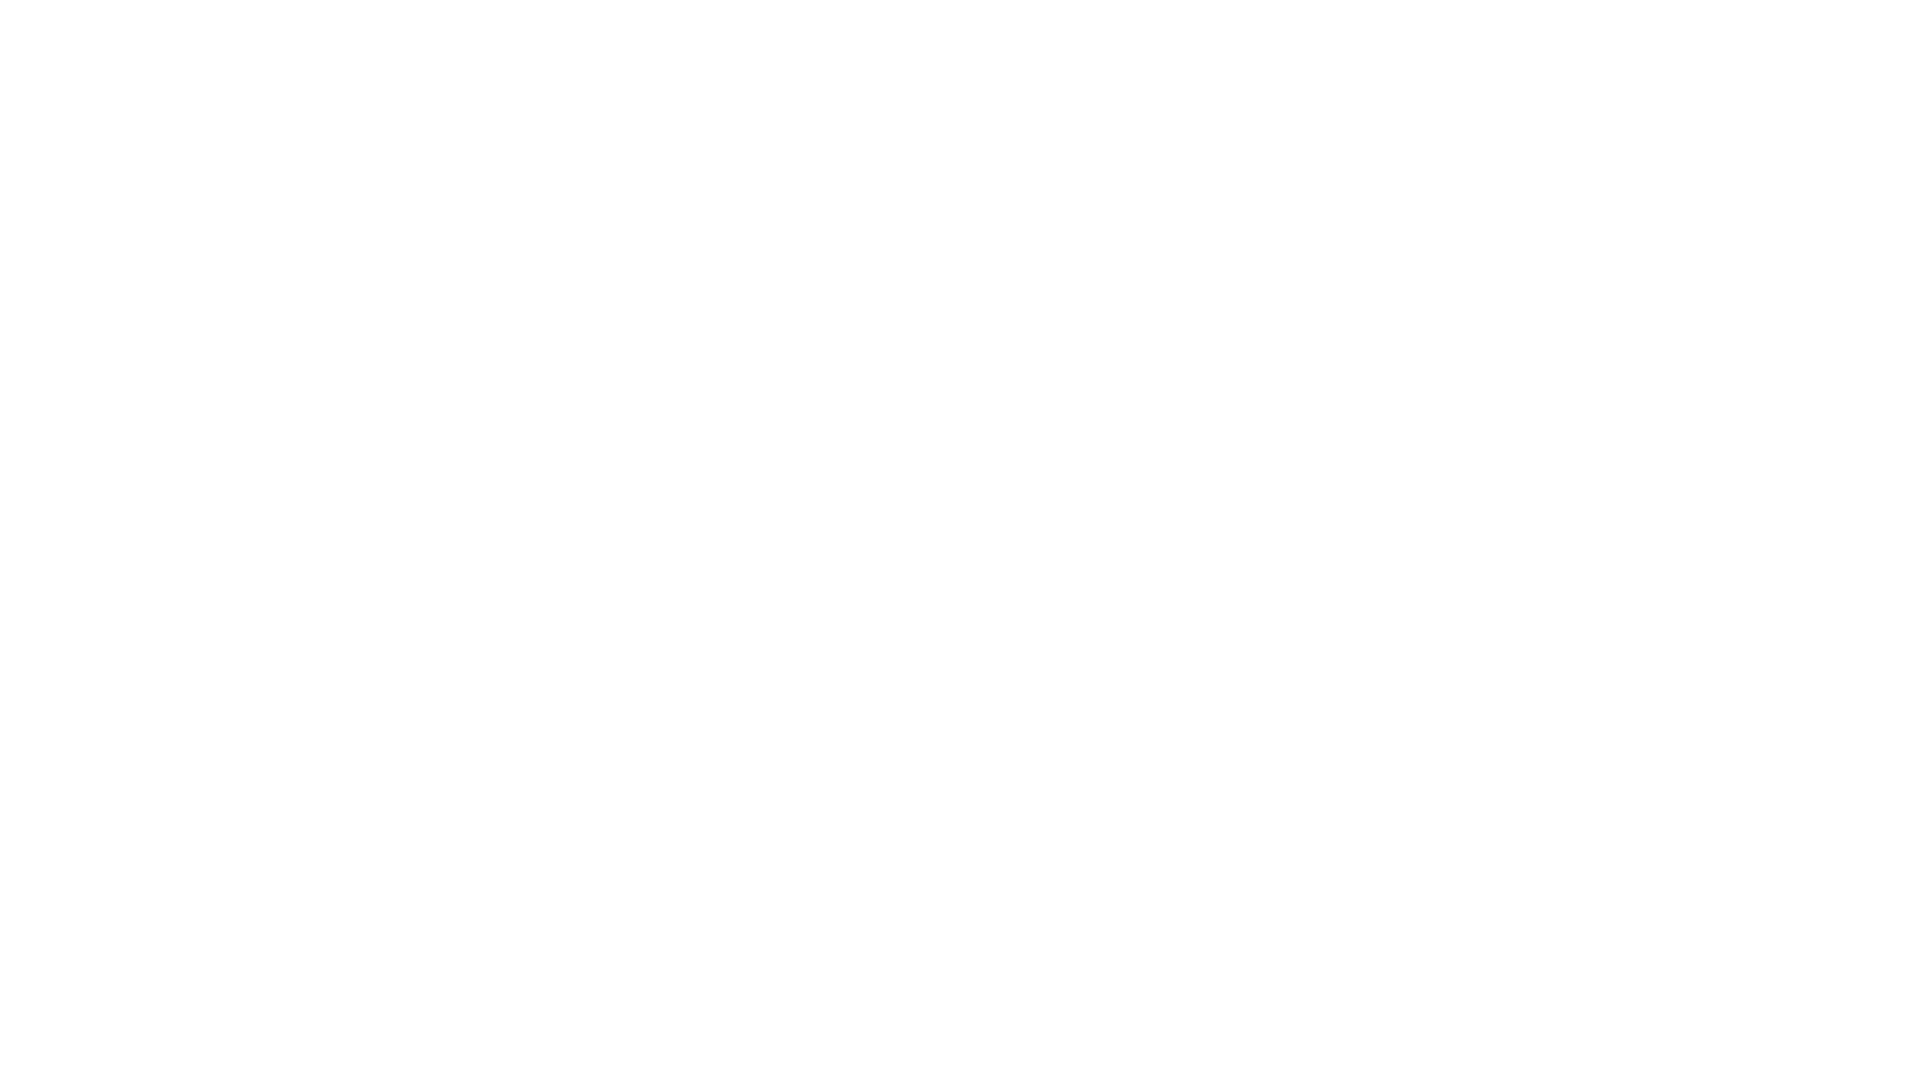